Navigates to a blog page and iterates through links in widget content and all links on the page to verify they are accessible

Starting URL: http://omayo.blogspot.com/

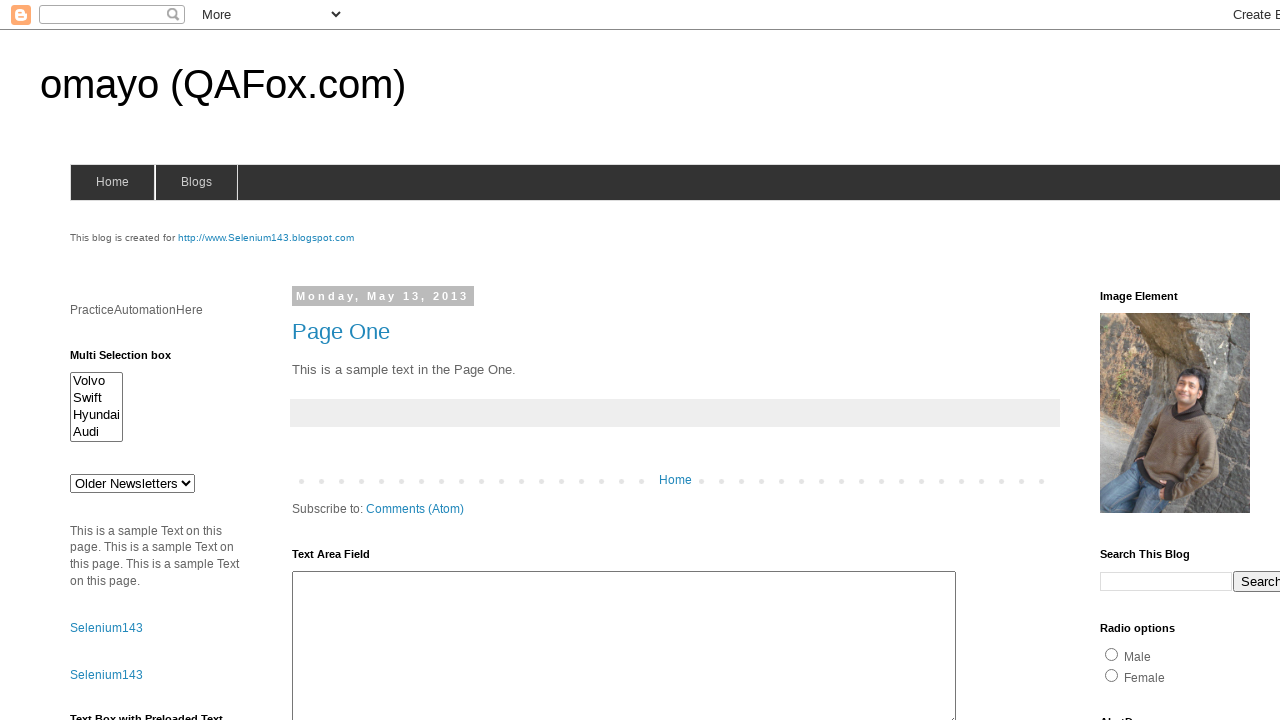

Navigated to blog page at http://omayo.blogspot.com/
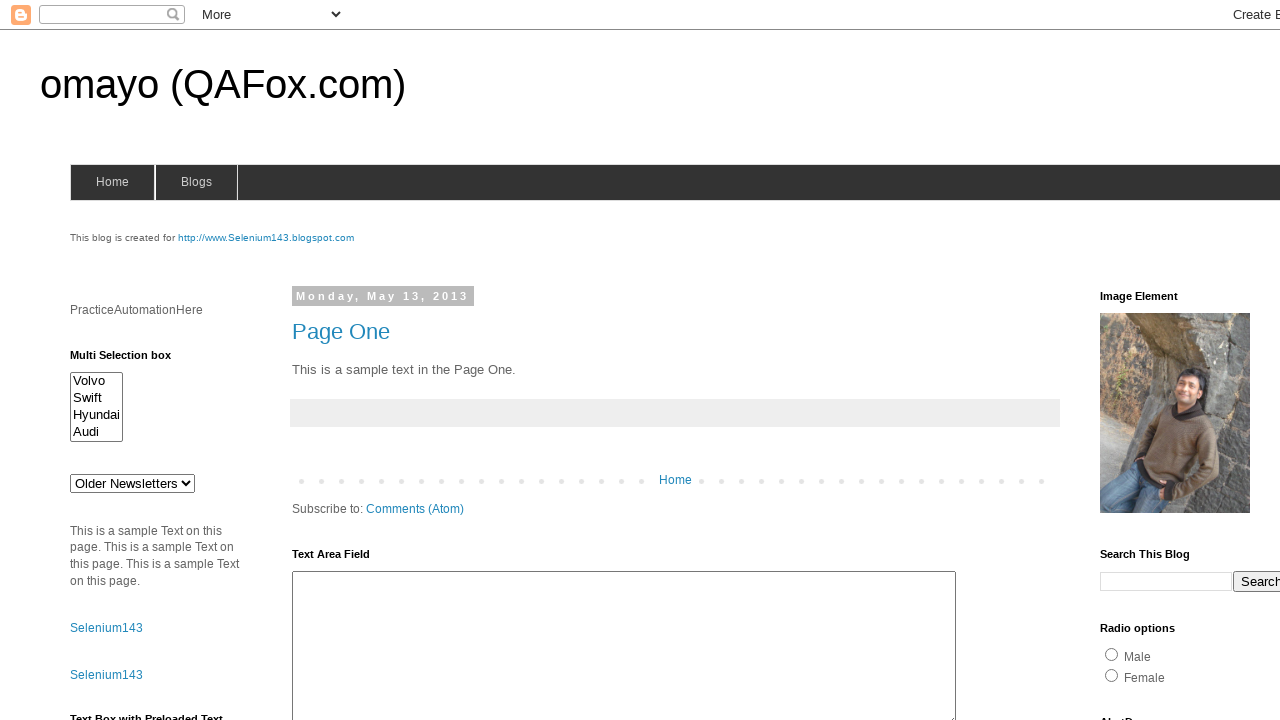

Widget content links loaded
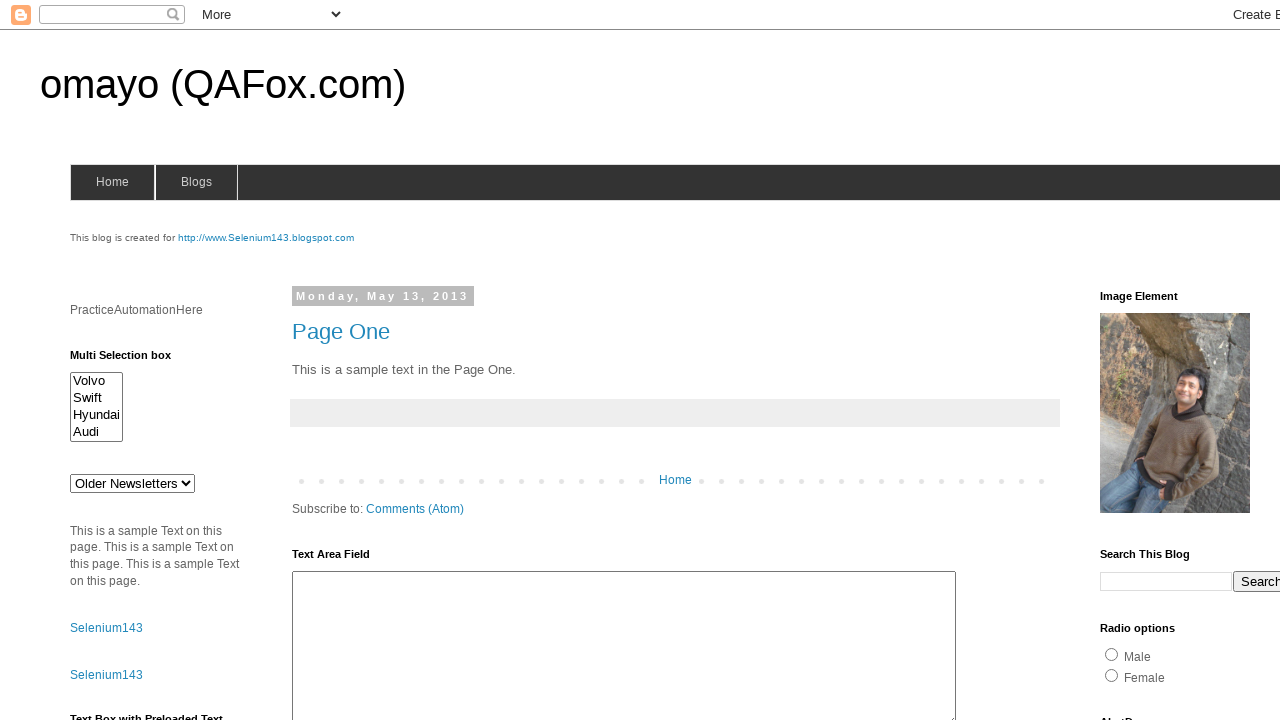

Found 5 links in widget content
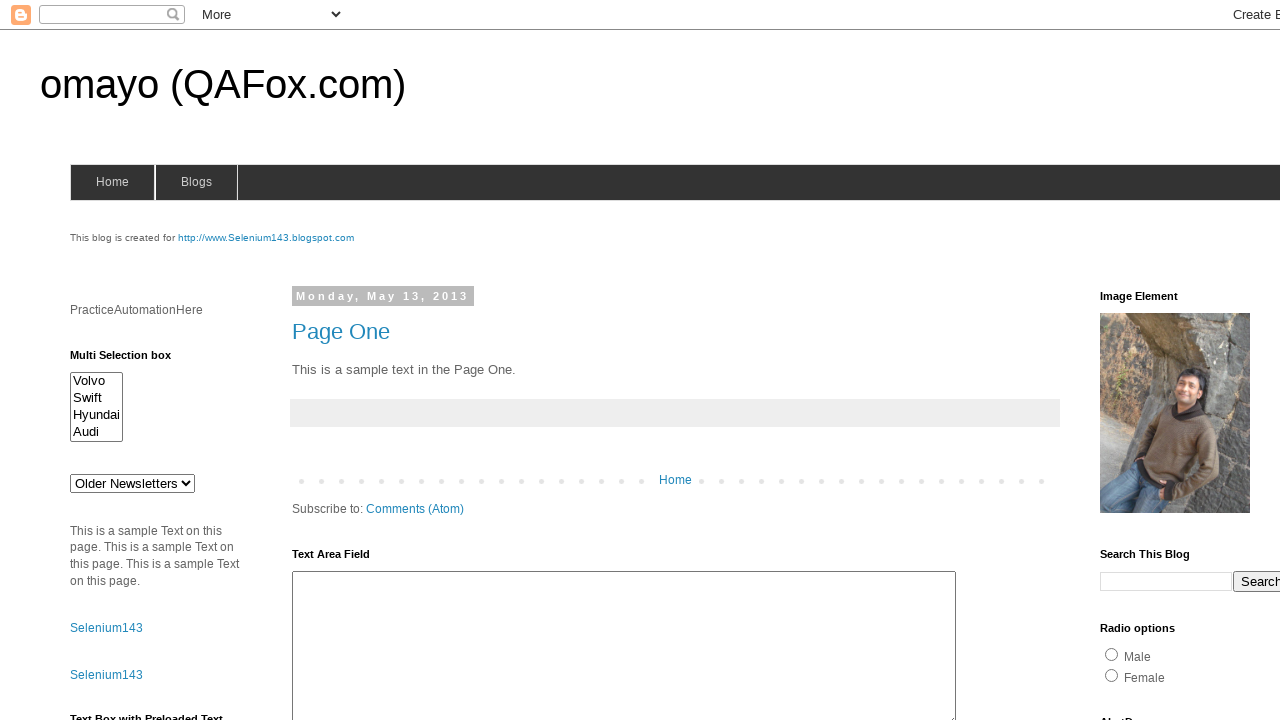

Retrieved href attribute from widget link
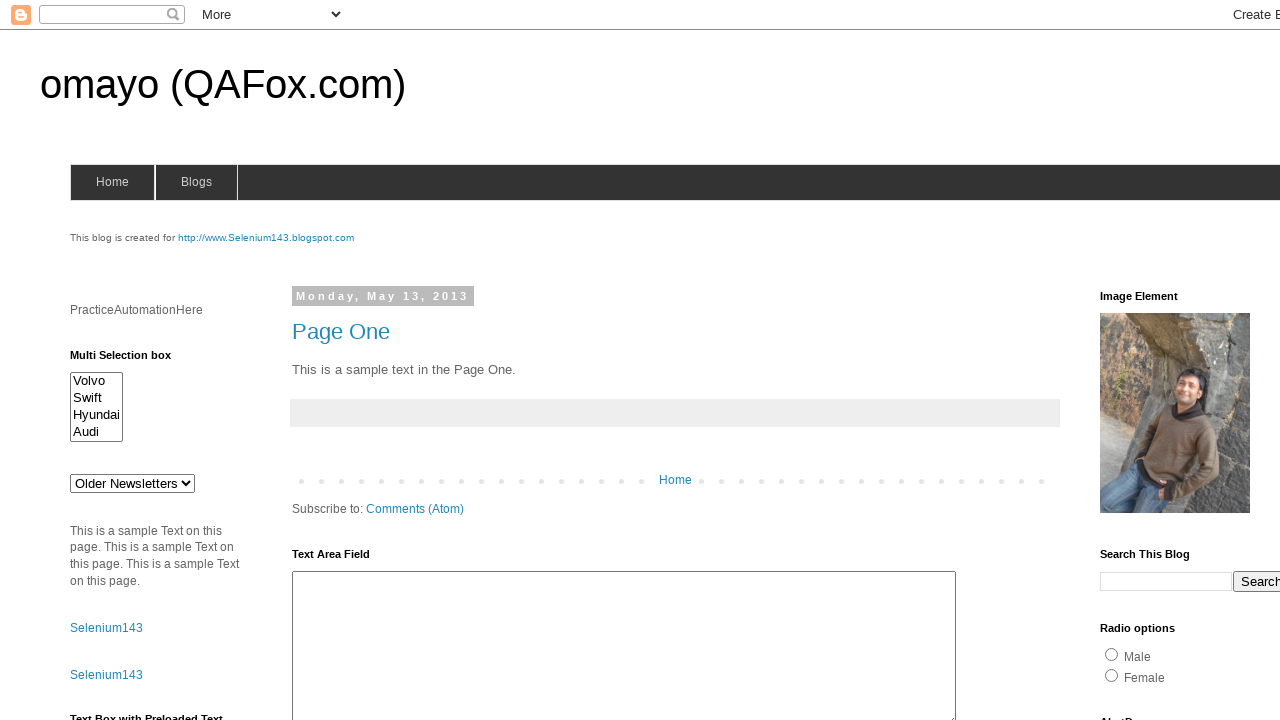

Retrieved text content from widget link
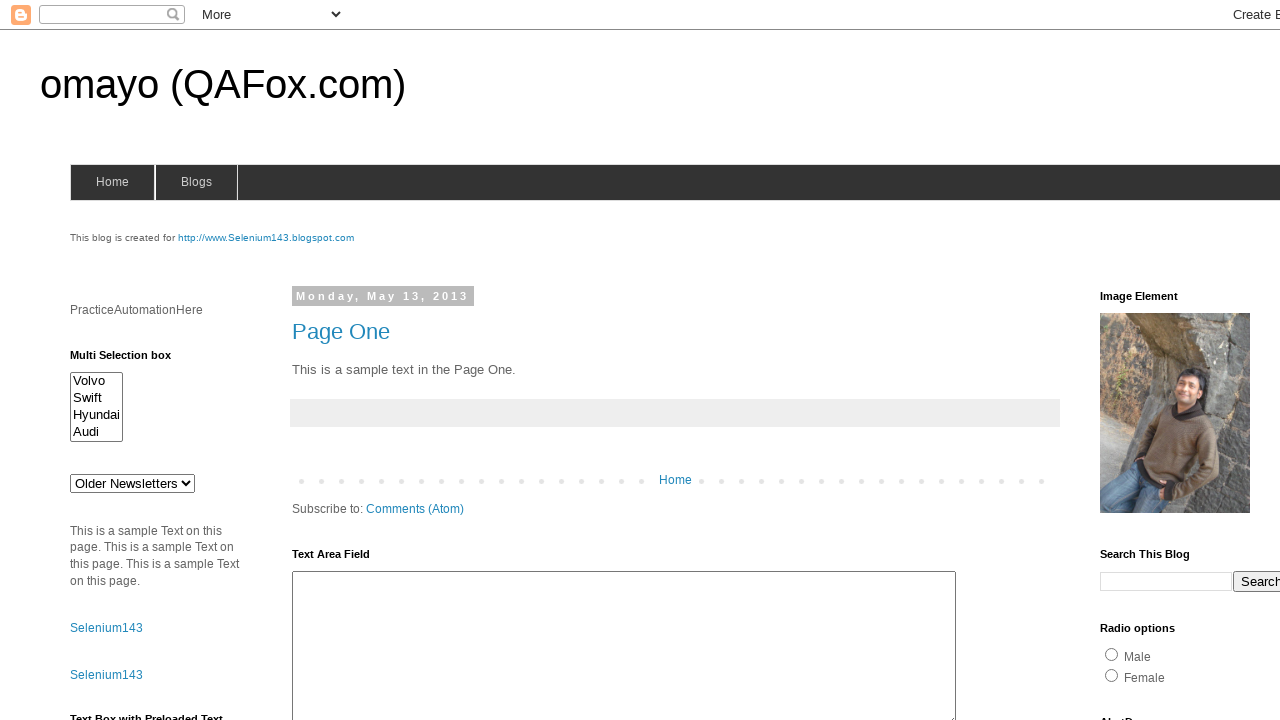

Retrieved href attribute from widget link
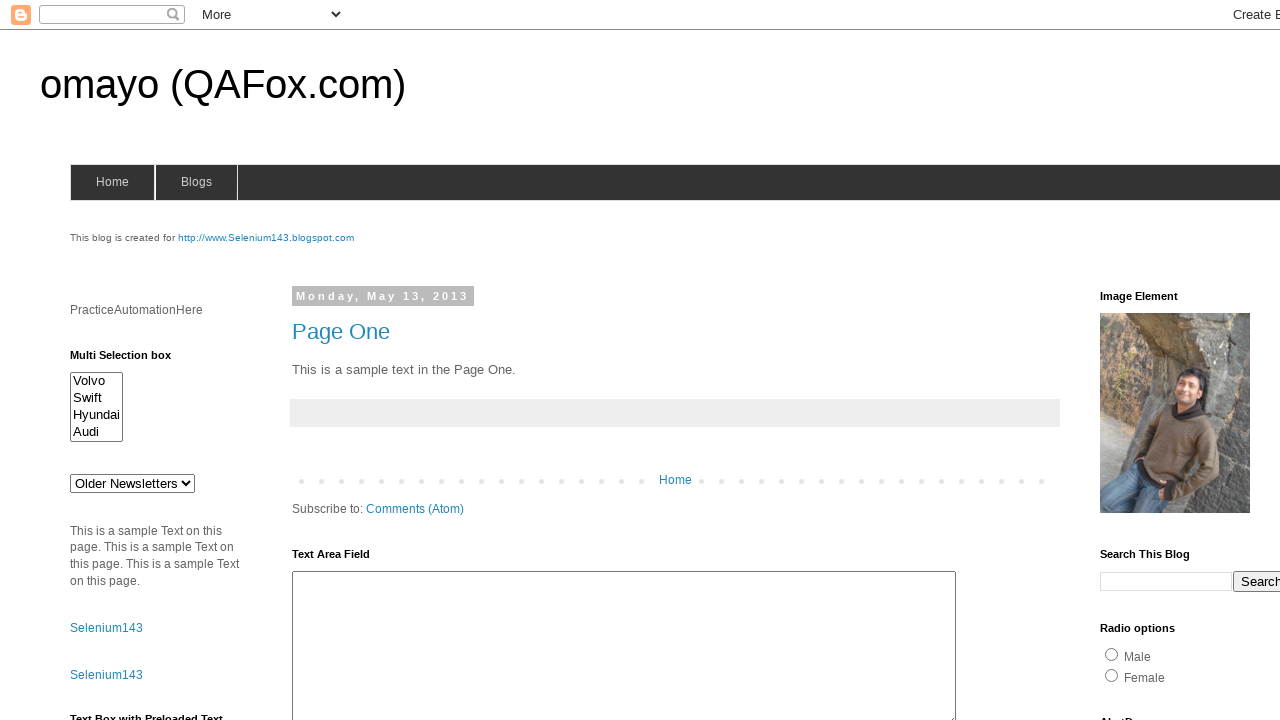

Retrieved text content from widget link
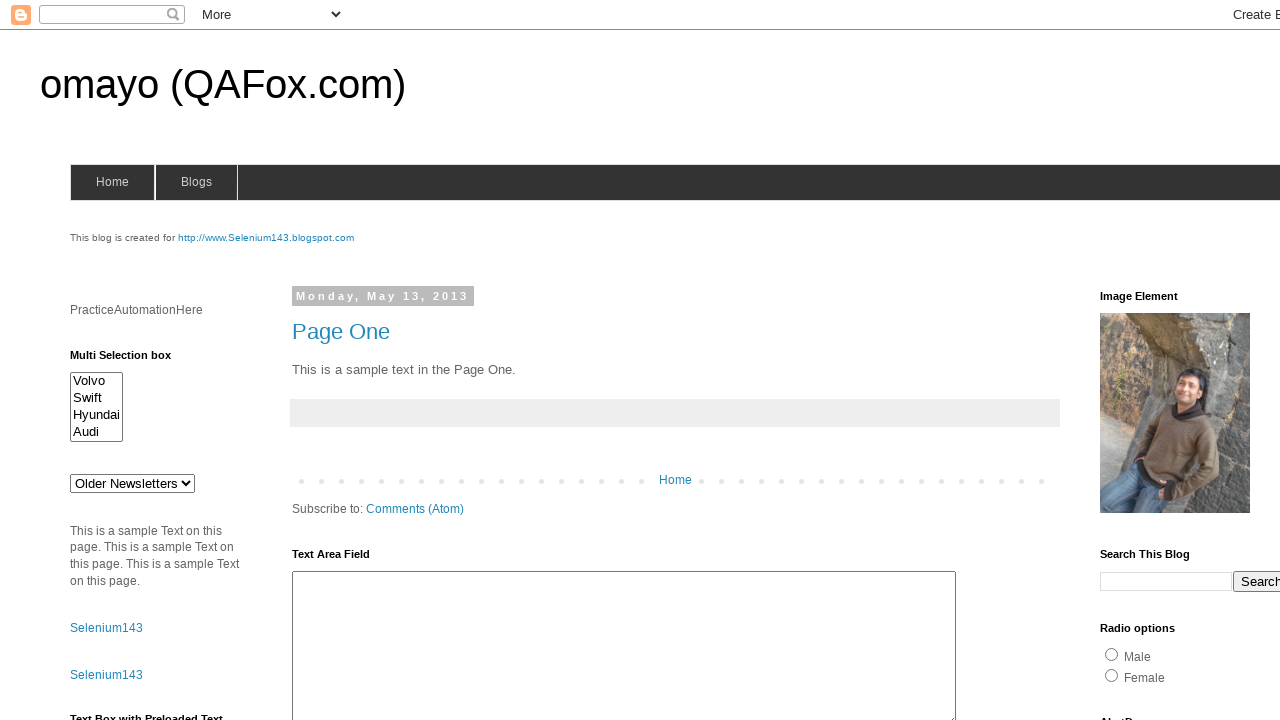

Retrieved href attribute from widget link
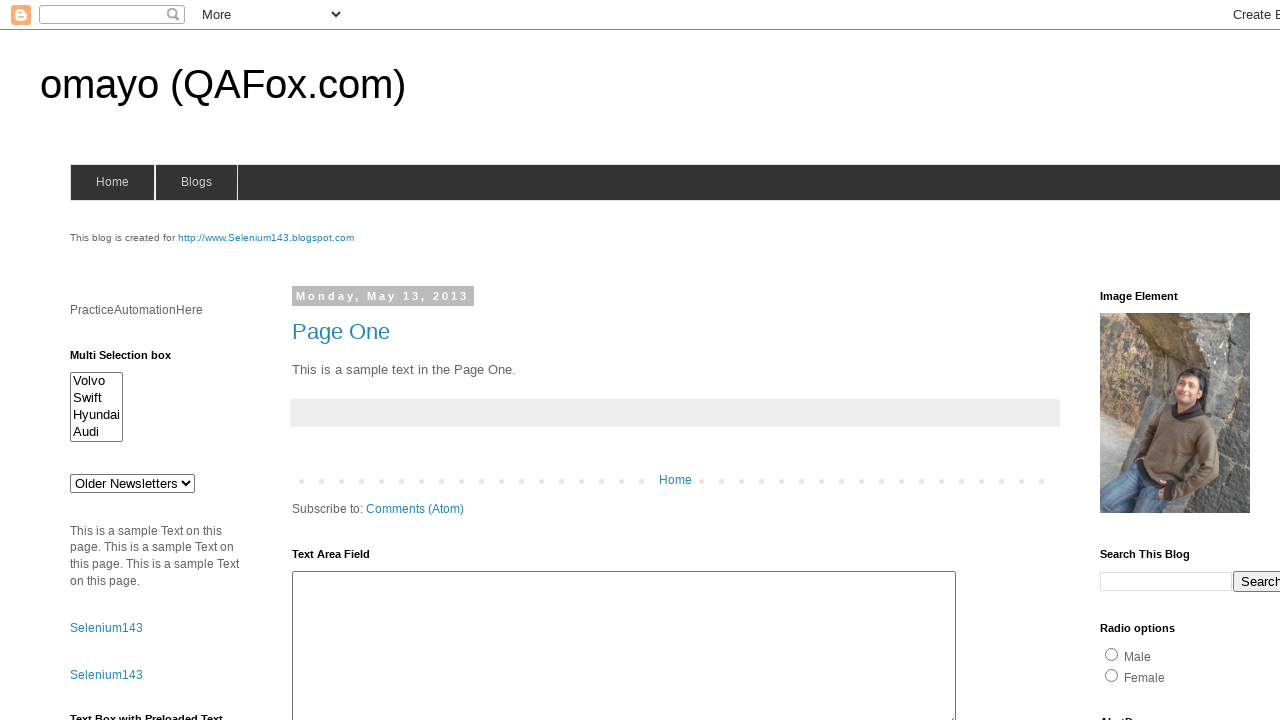

Retrieved text content from widget link
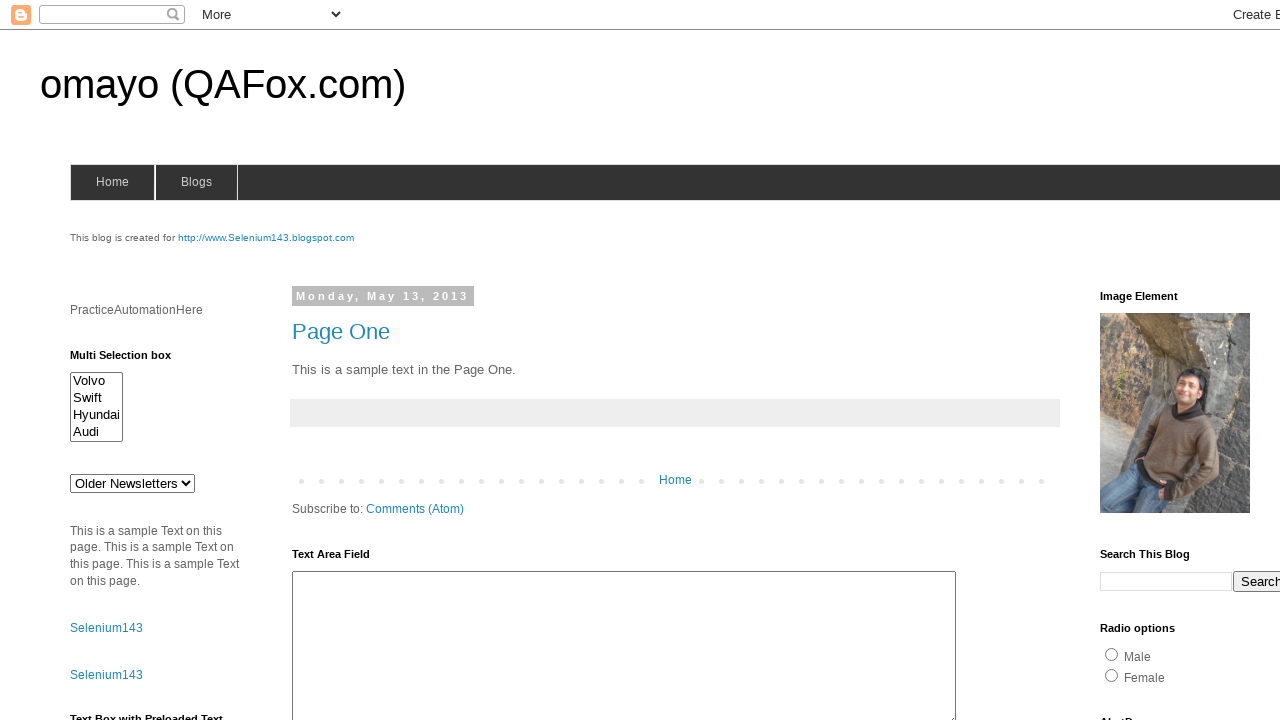

Retrieved href attribute from widget link
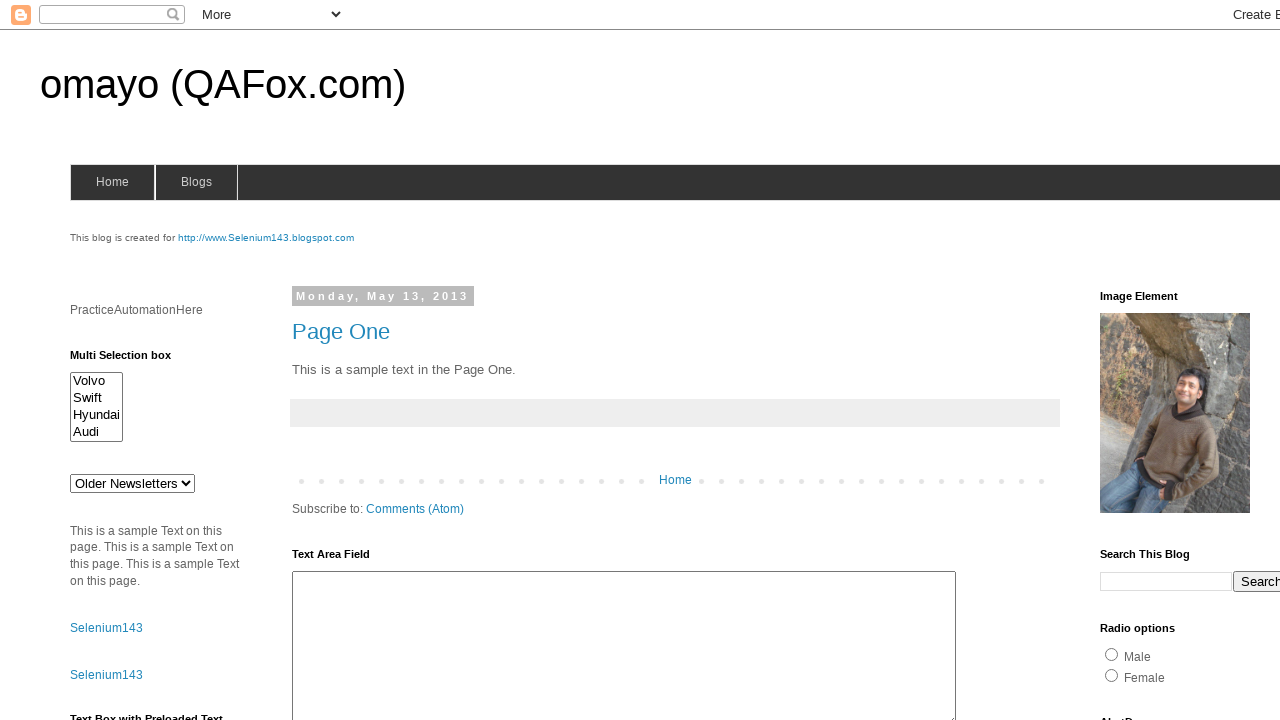

Retrieved text content from widget link
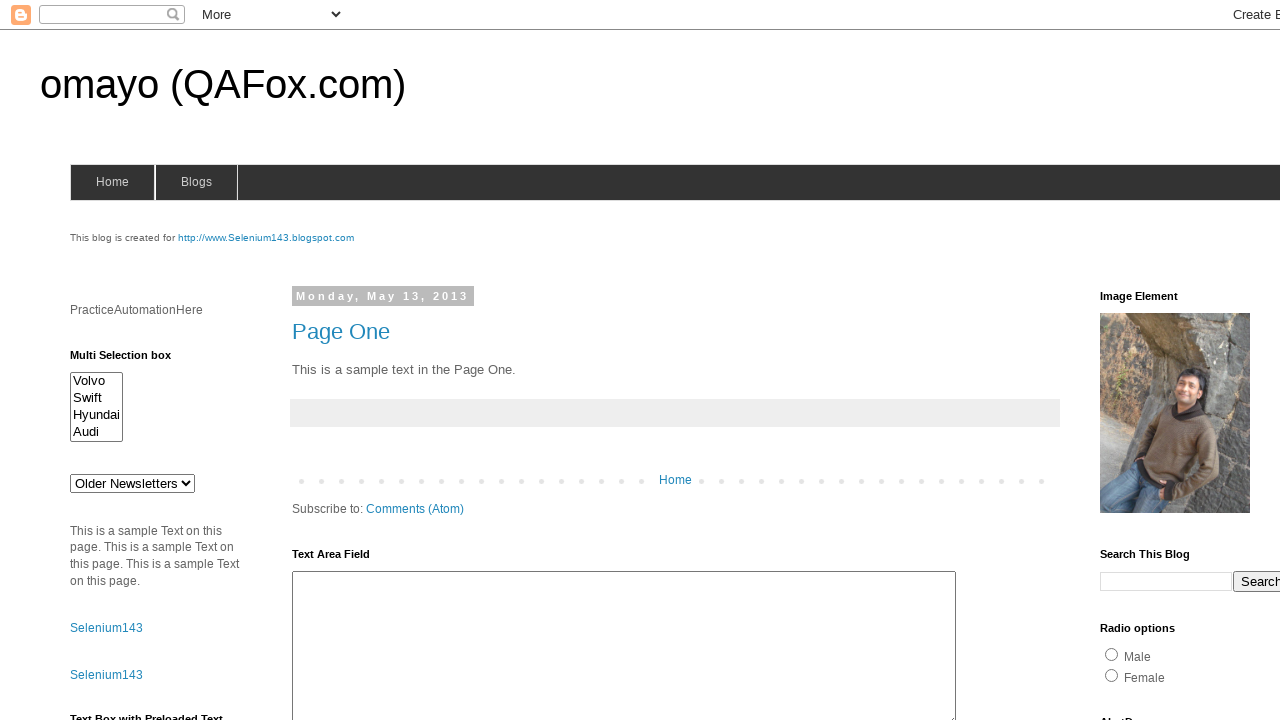

Retrieved href attribute from widget link
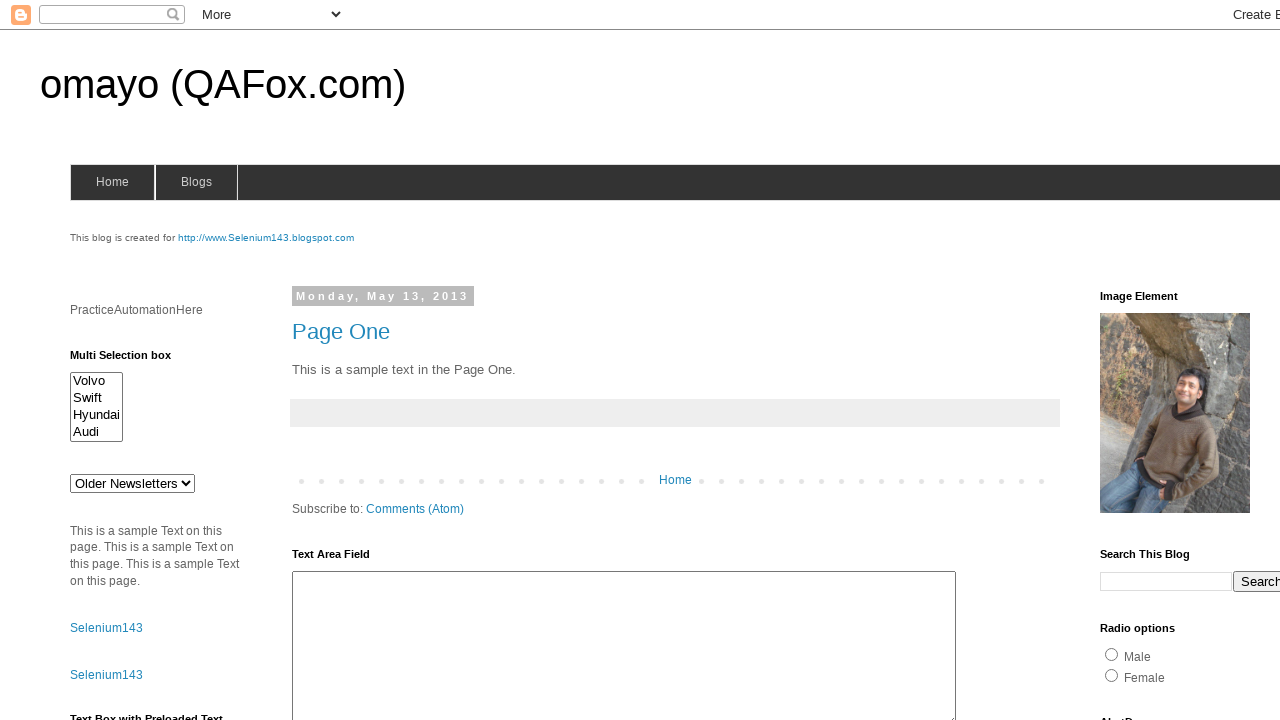

Retrieved text content from widget link
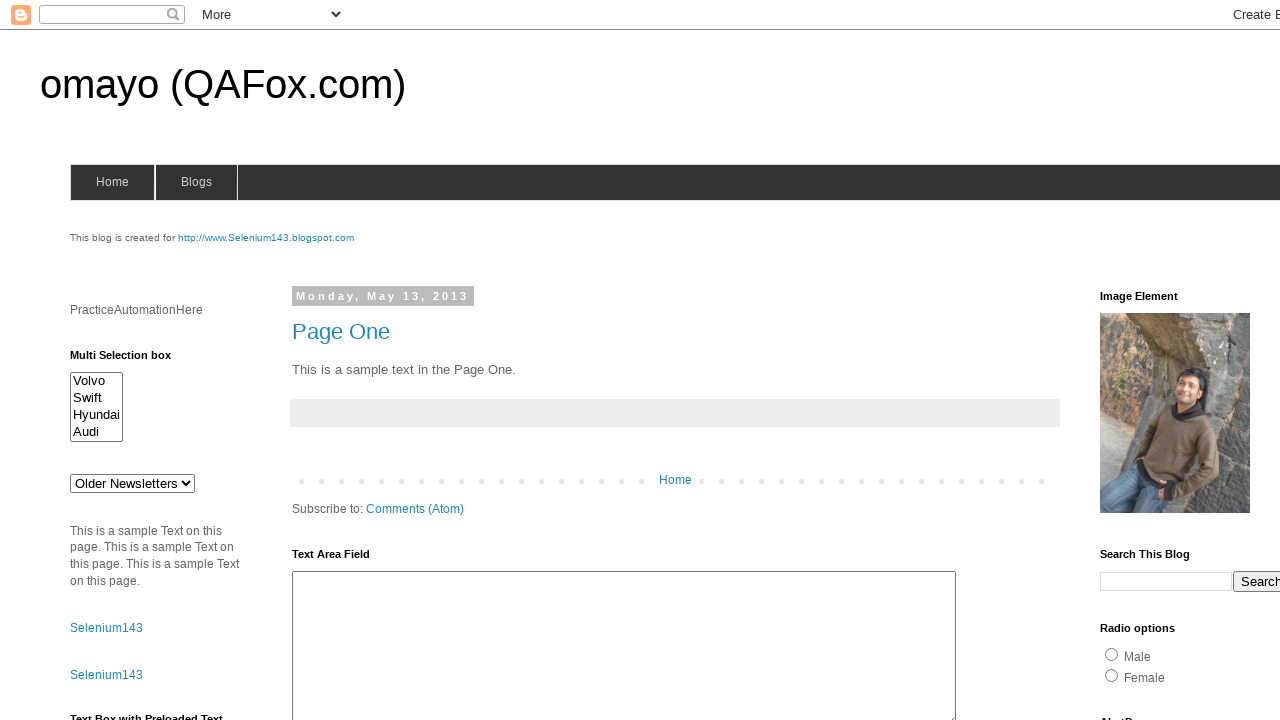

Found 27 total links on the page
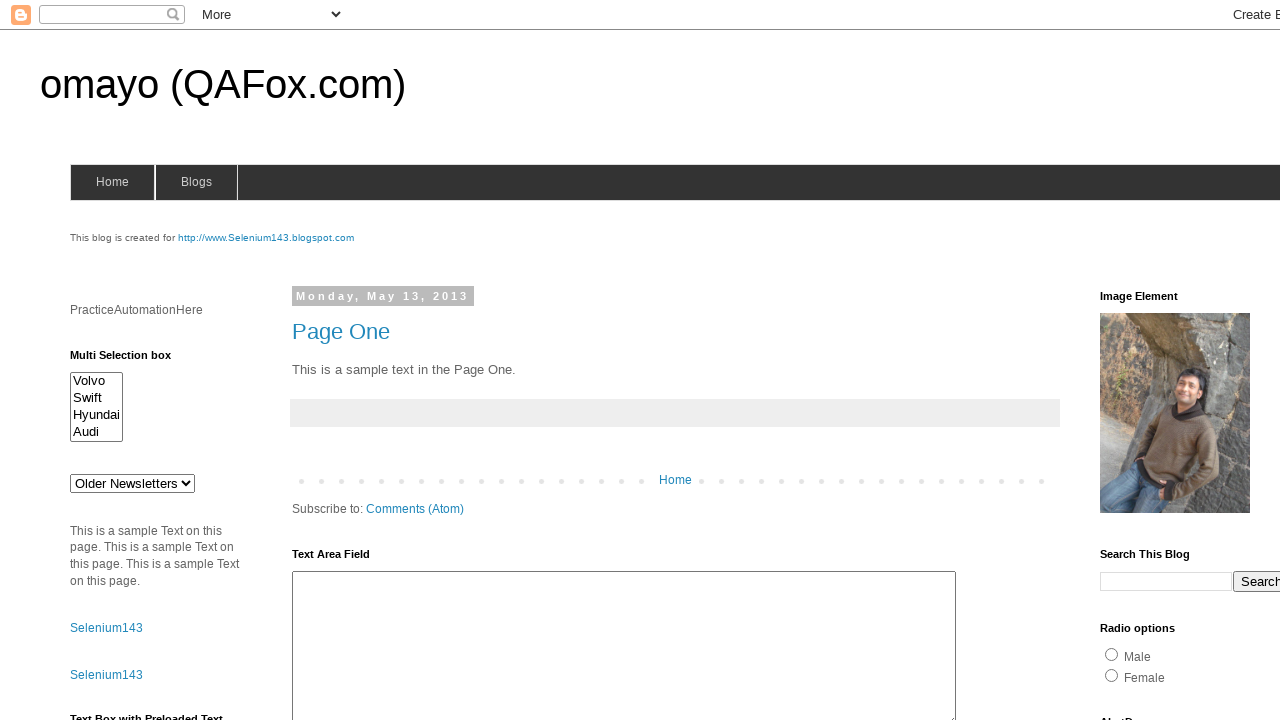

Retrieved text content from page link
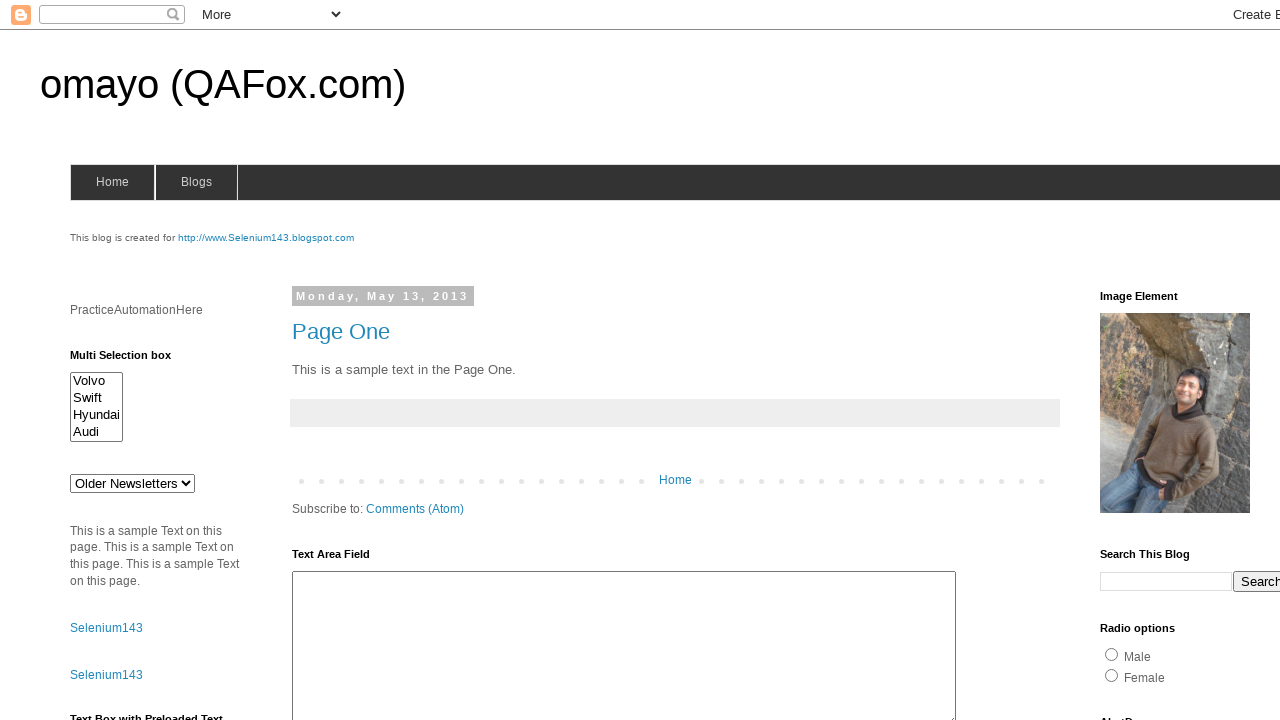

Retrieved href attribute from page link
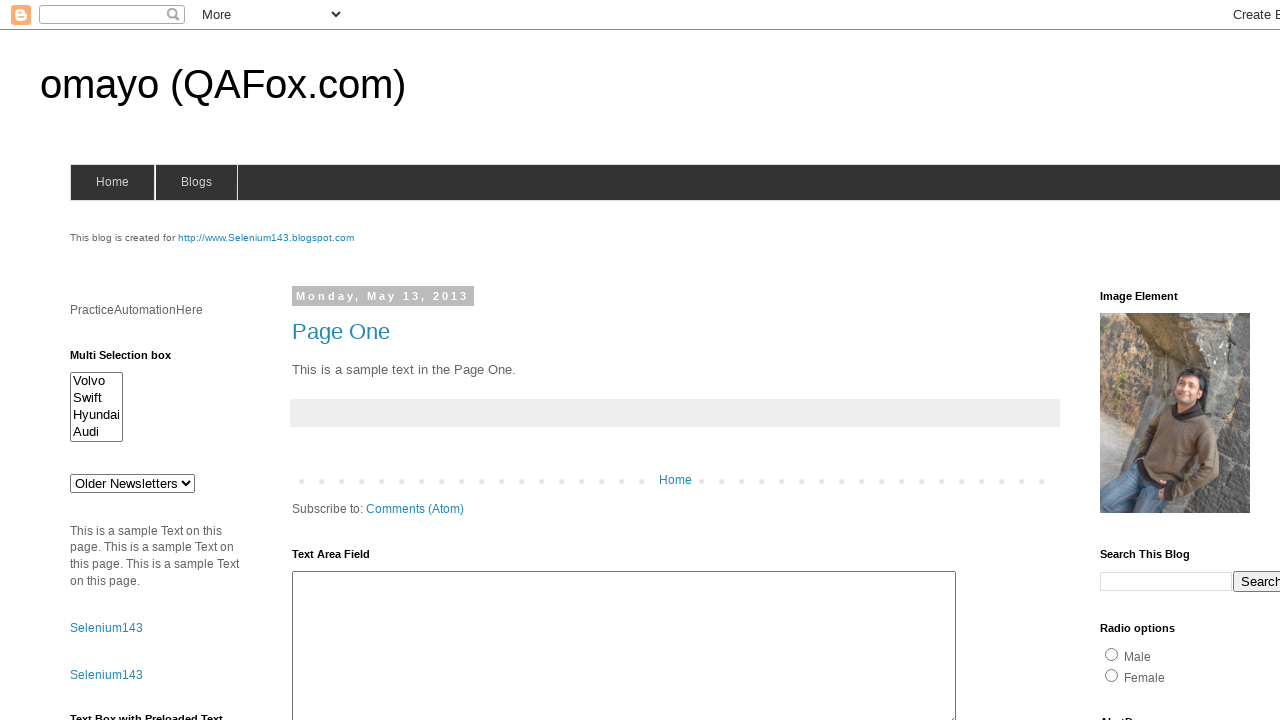

Retrieved text content from page link
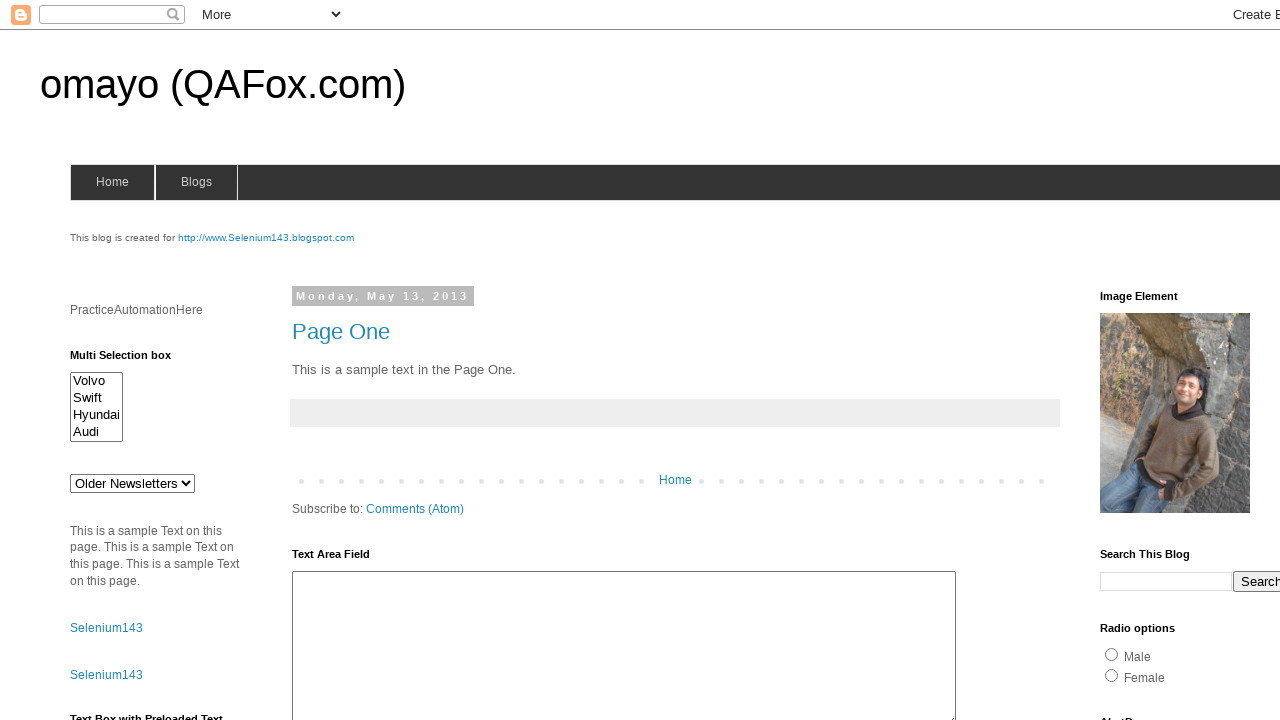

Retrieved href attribute from page link
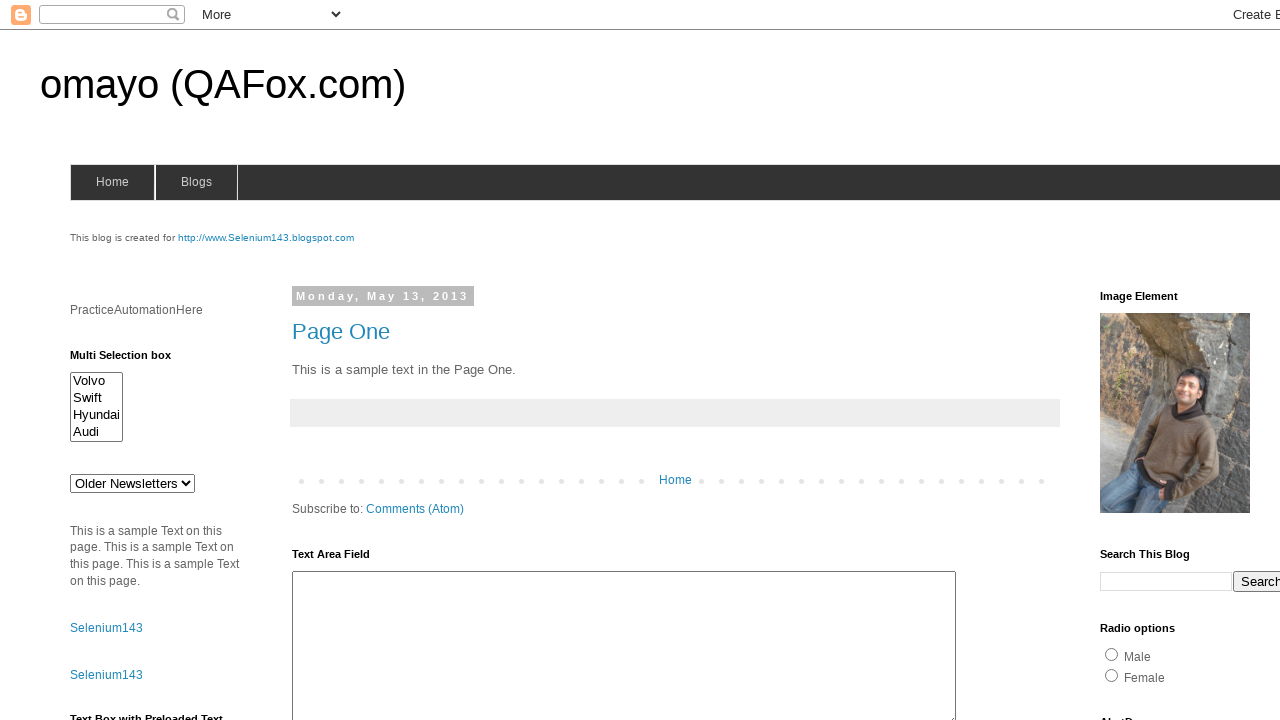

Retrieved text content from page link
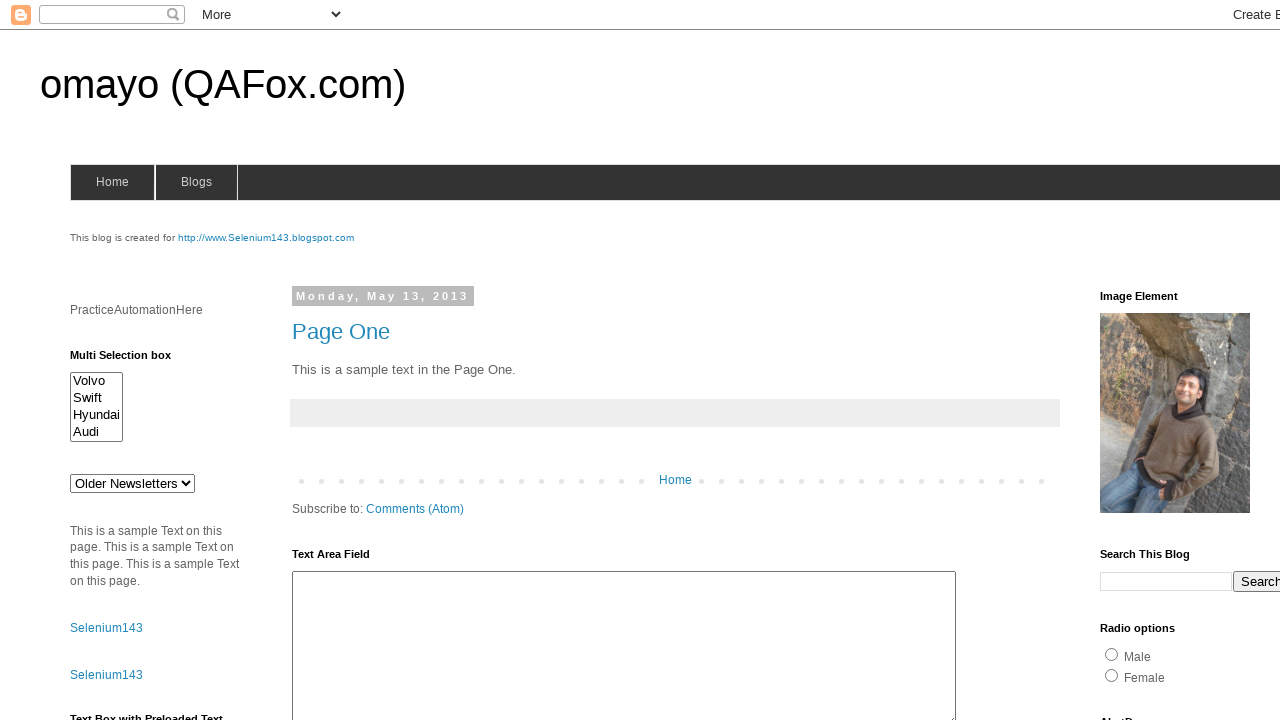

Retrieved href attribute from page link
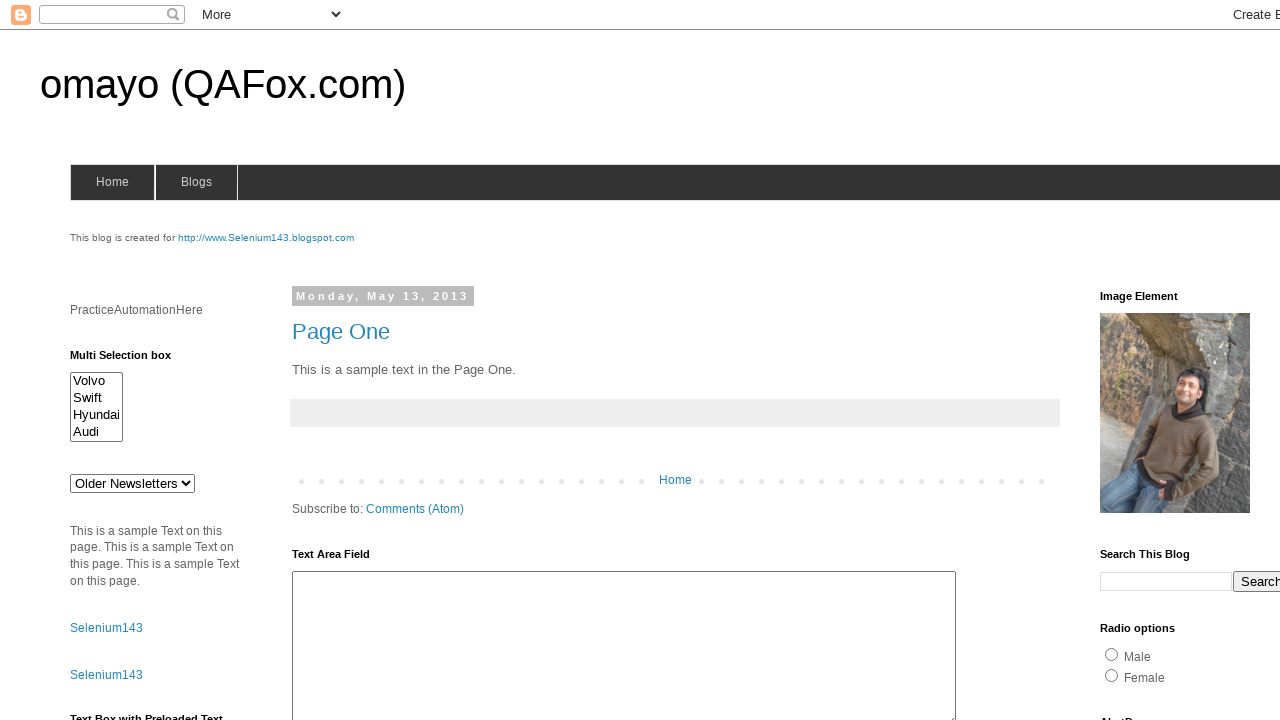

Retrieved text content from page link
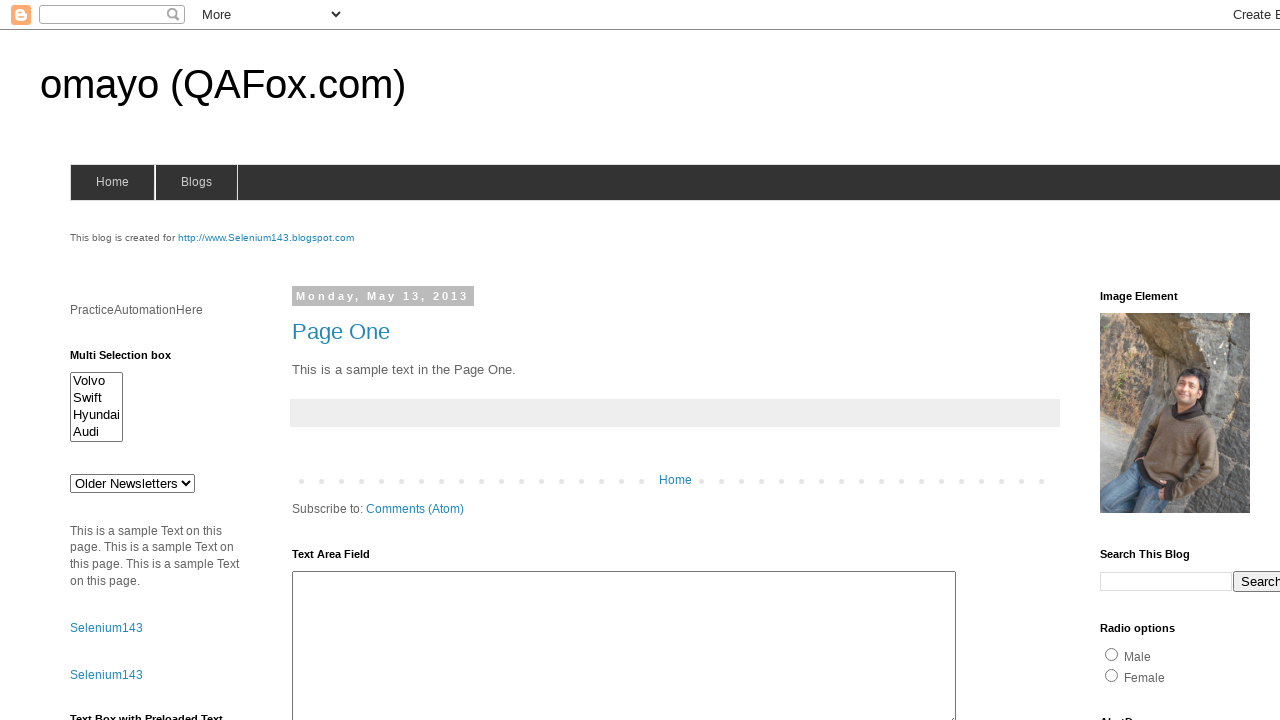

Retrieved href attribute from page link
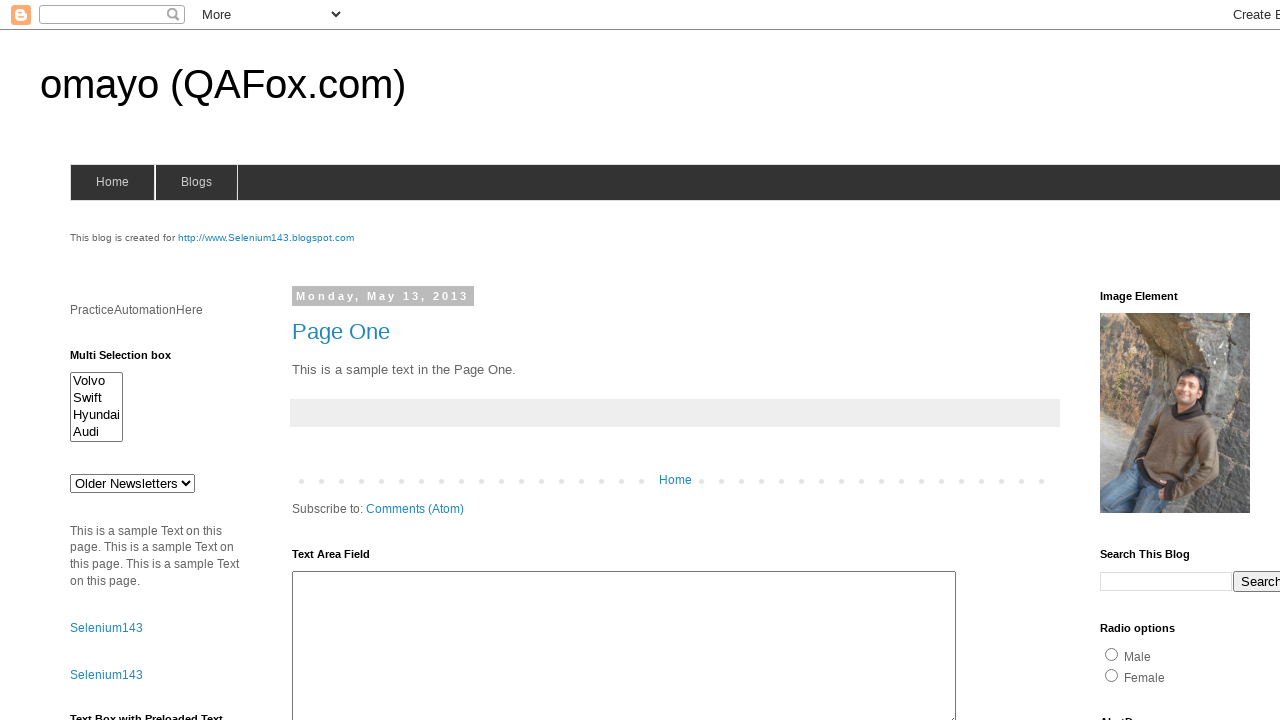

Retrieved text content from page link
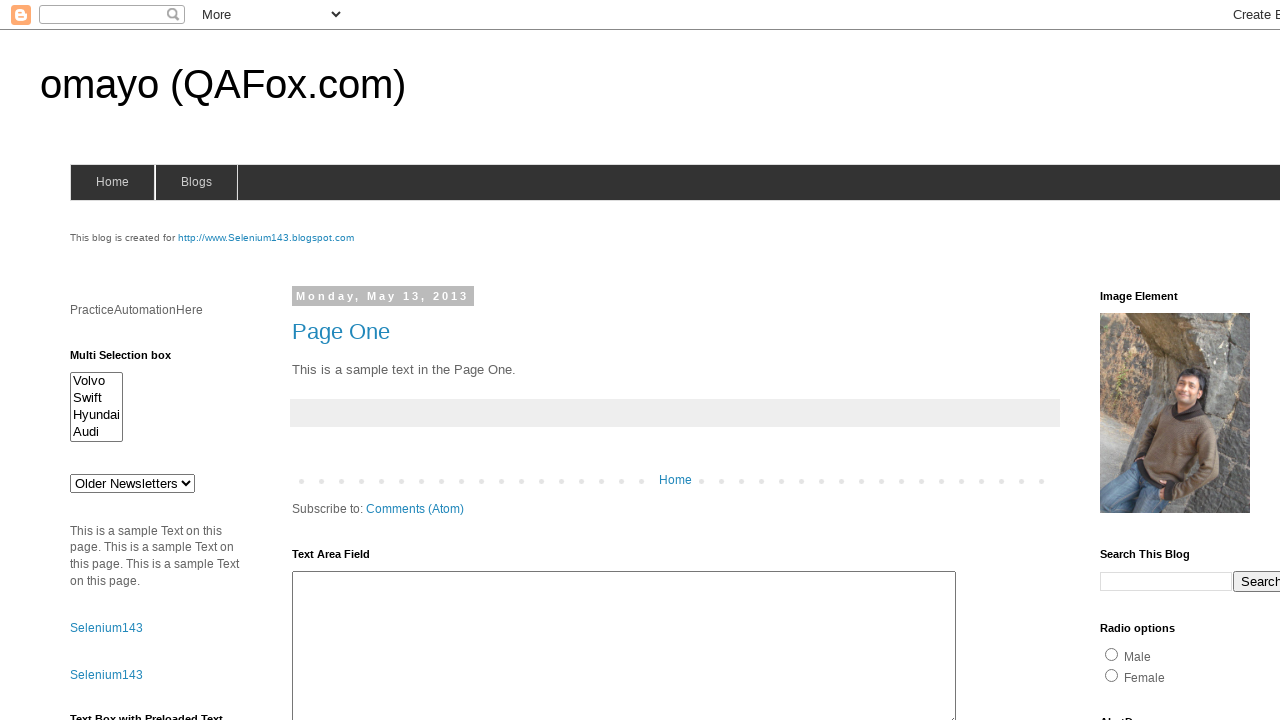

Retrieved href attribute from page link
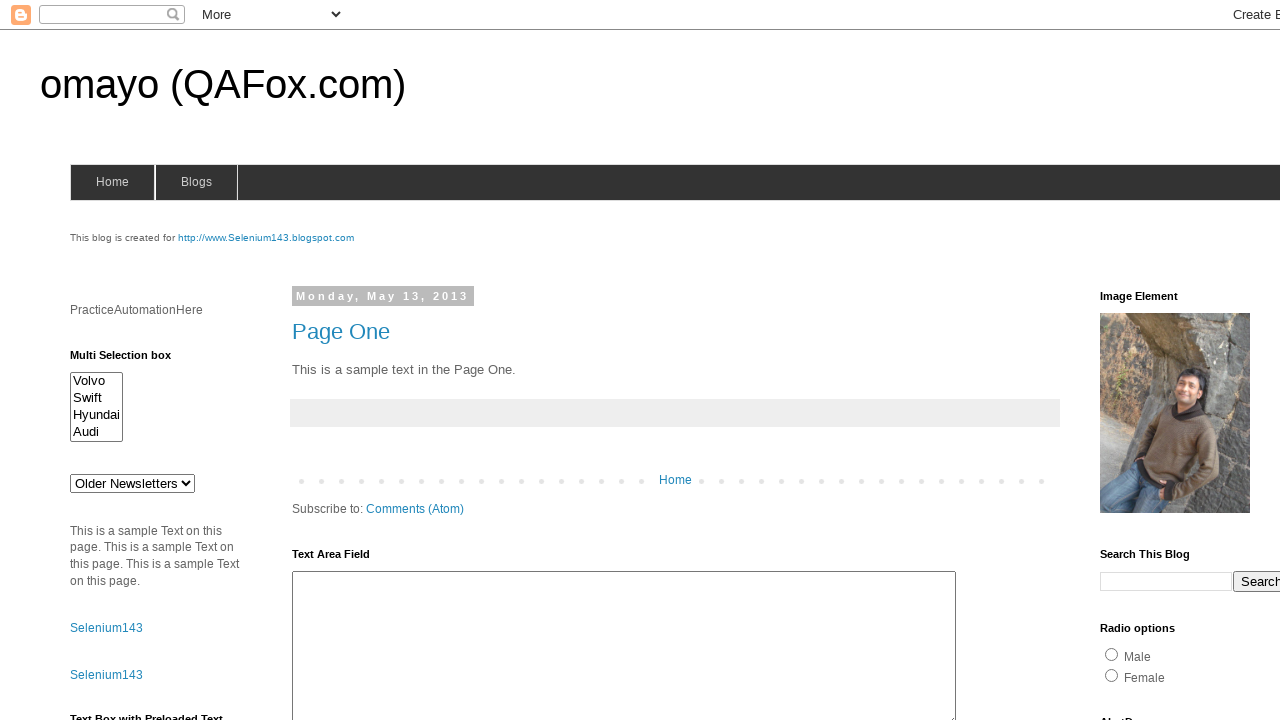

Retrieved text content from page link
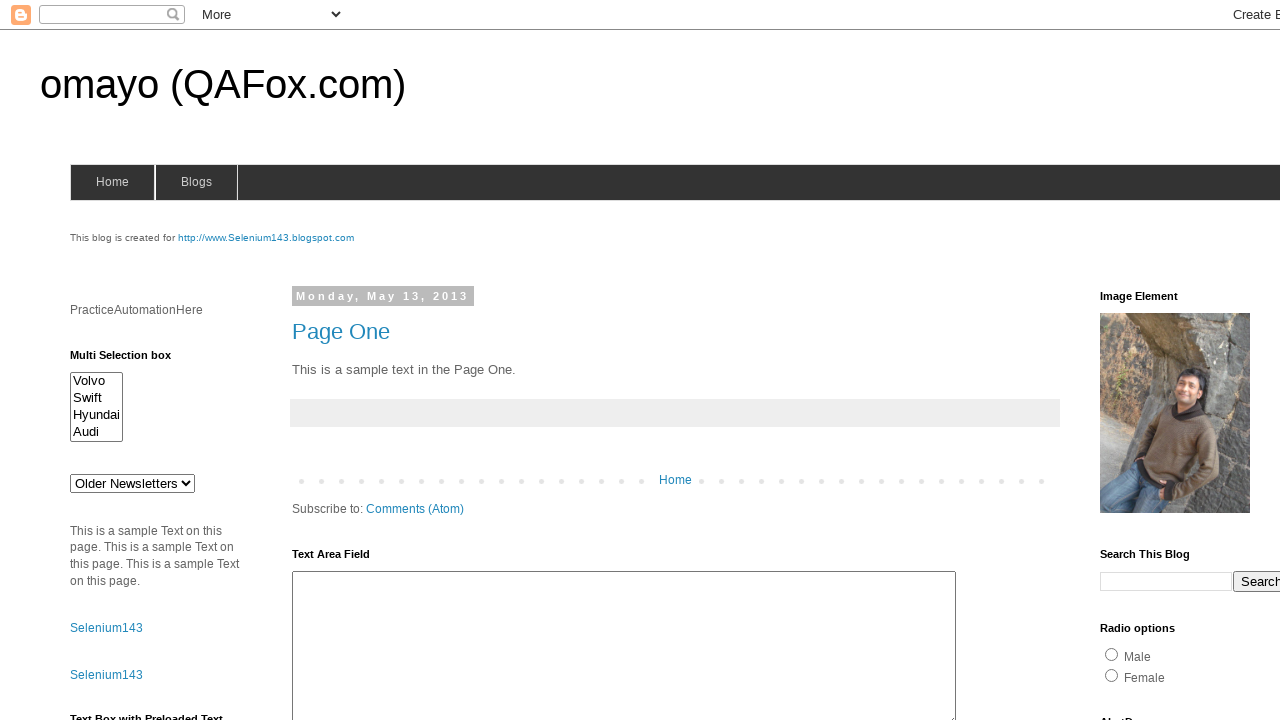

Retrieved href attribute from page link
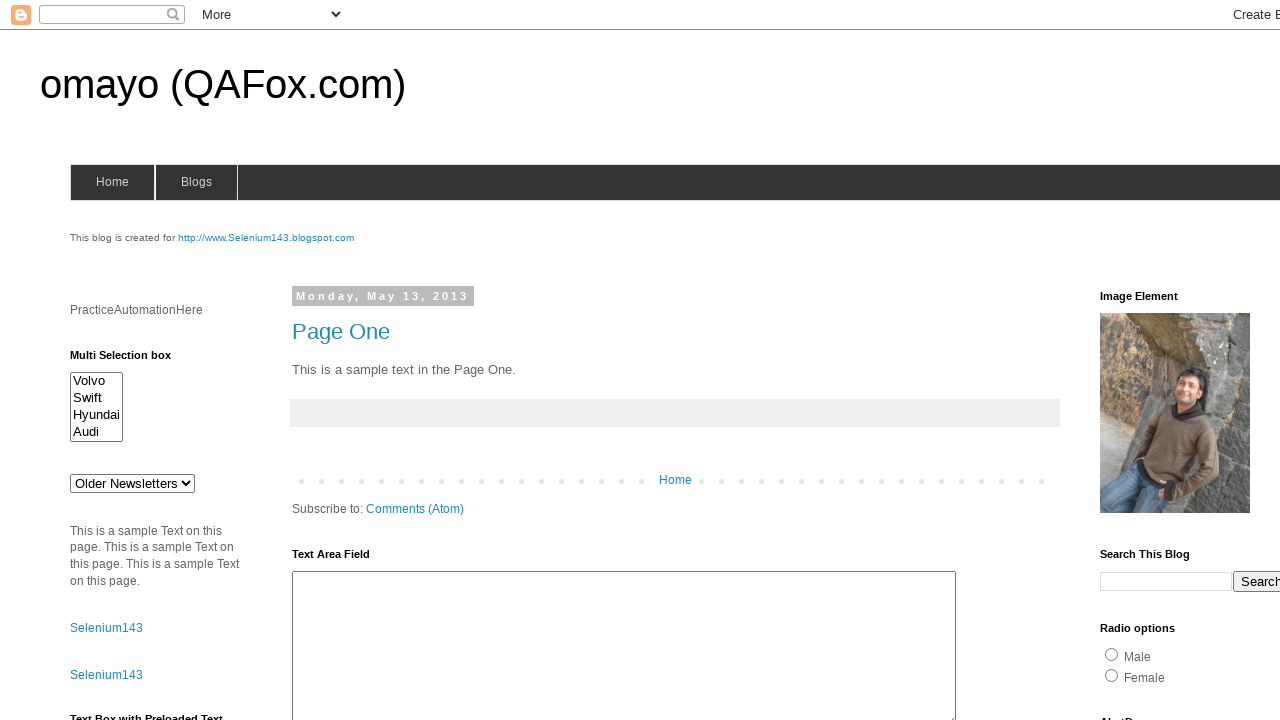

Retrieved text content from page link
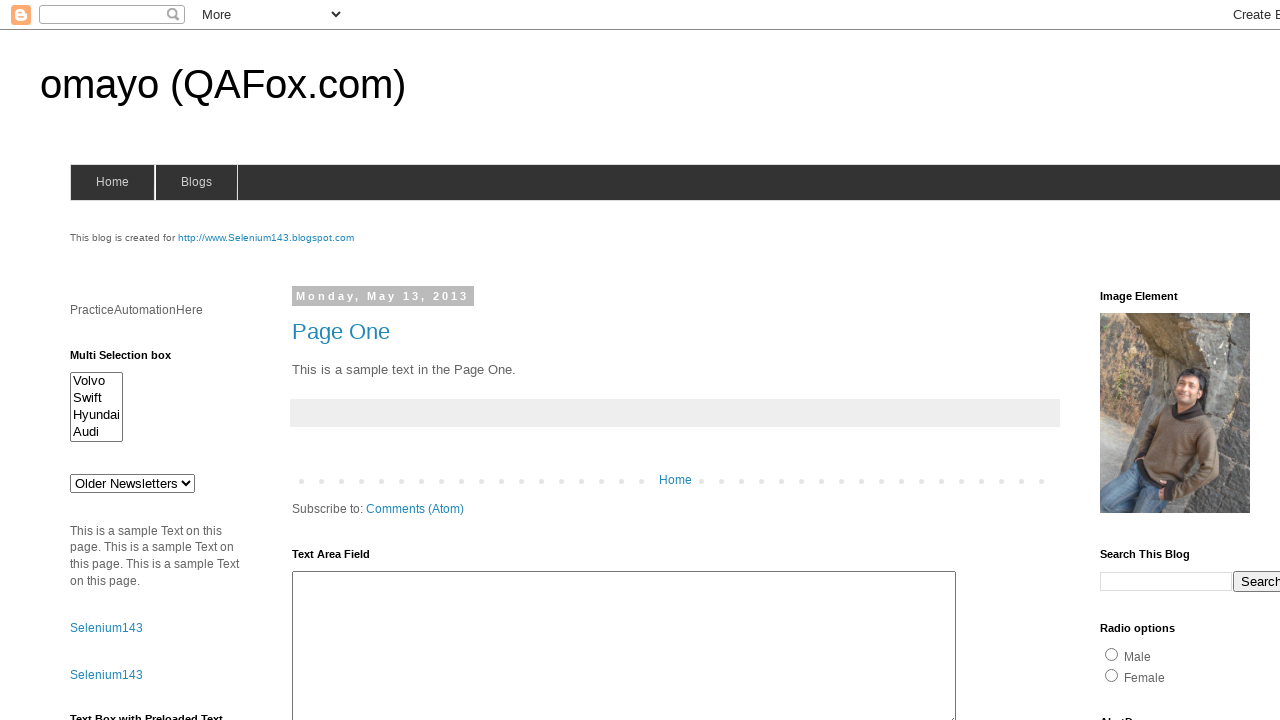

Retrieved href attribute from page link
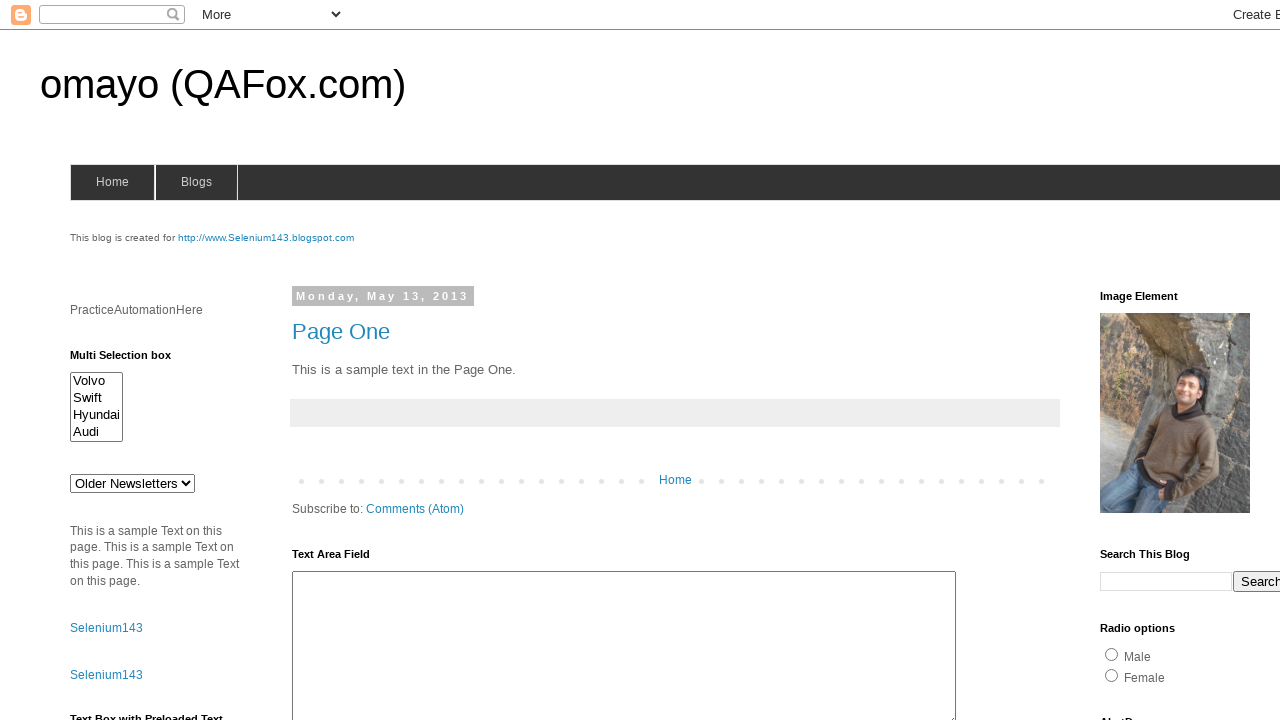

Retrieved text content from page link
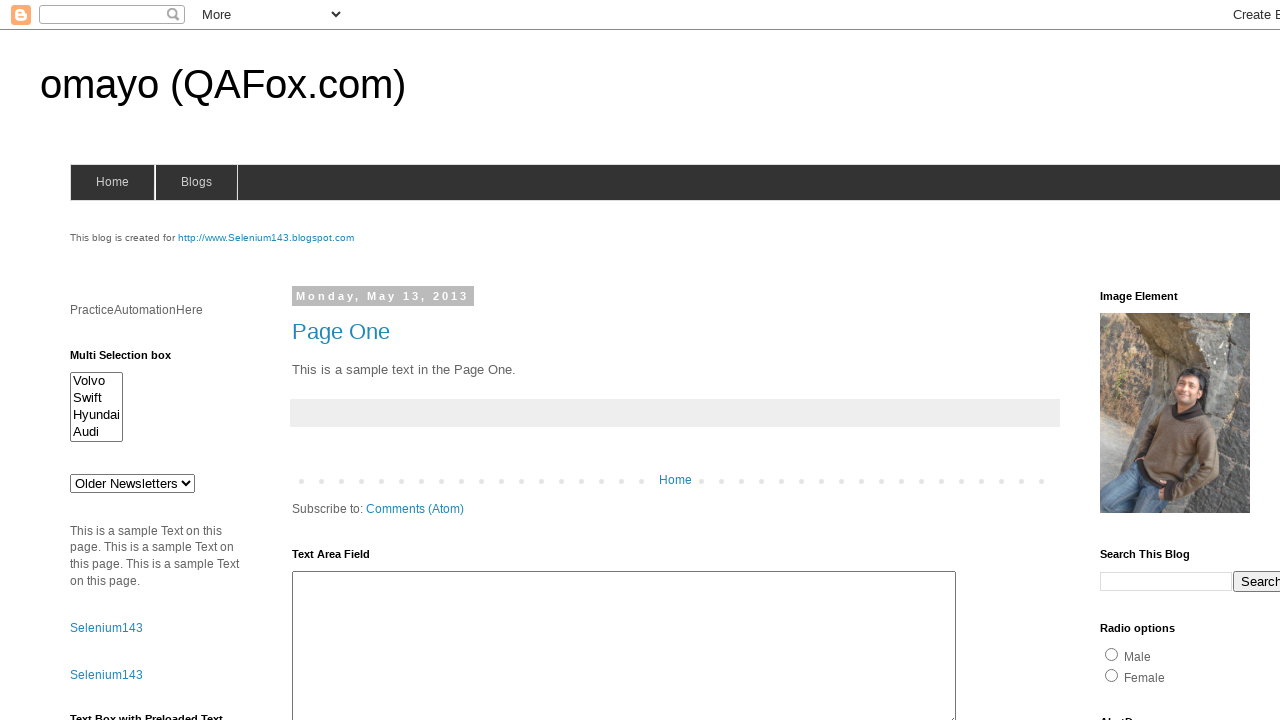

Retrieved href attribute from page link
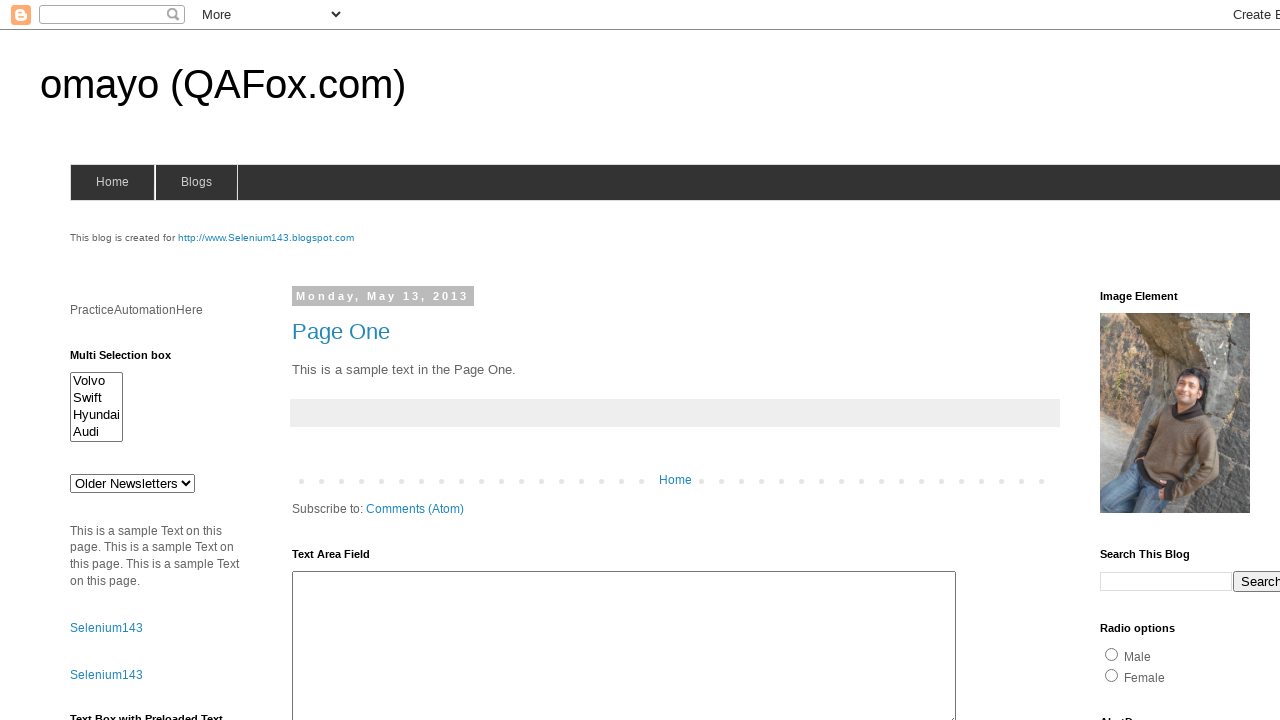

Retrieved text content from page link
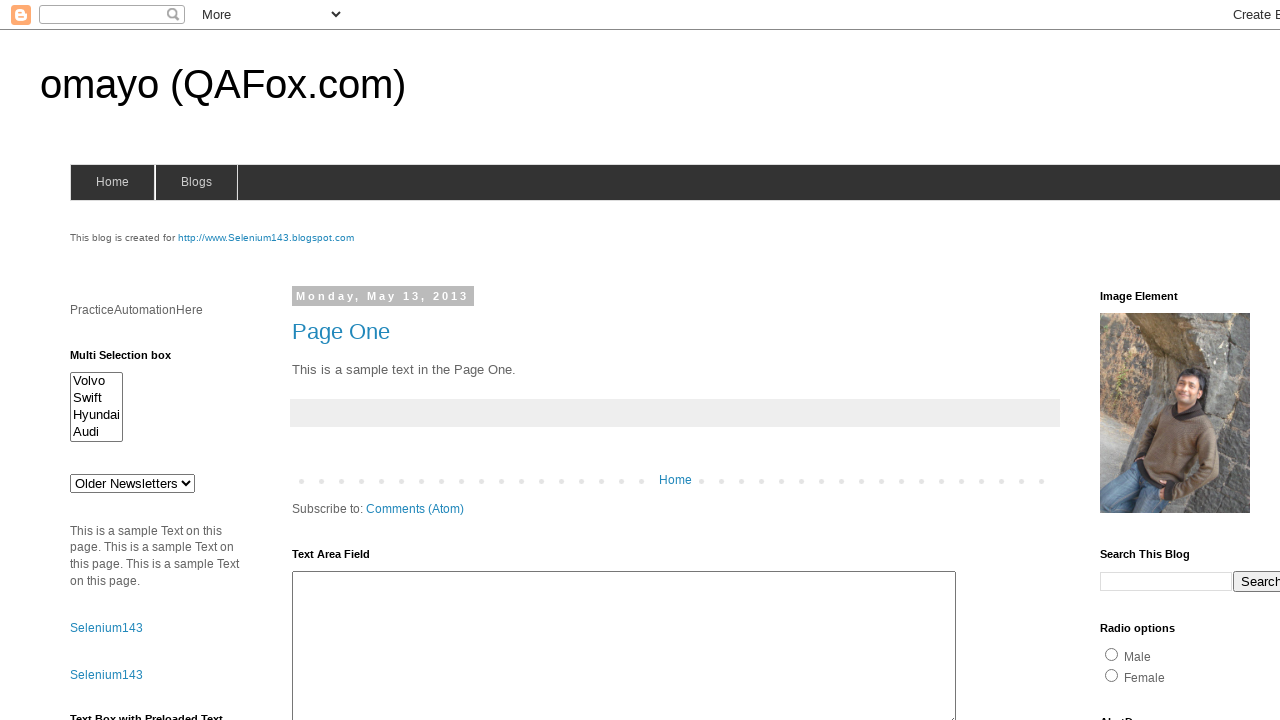

Retrieved href attribute from page link
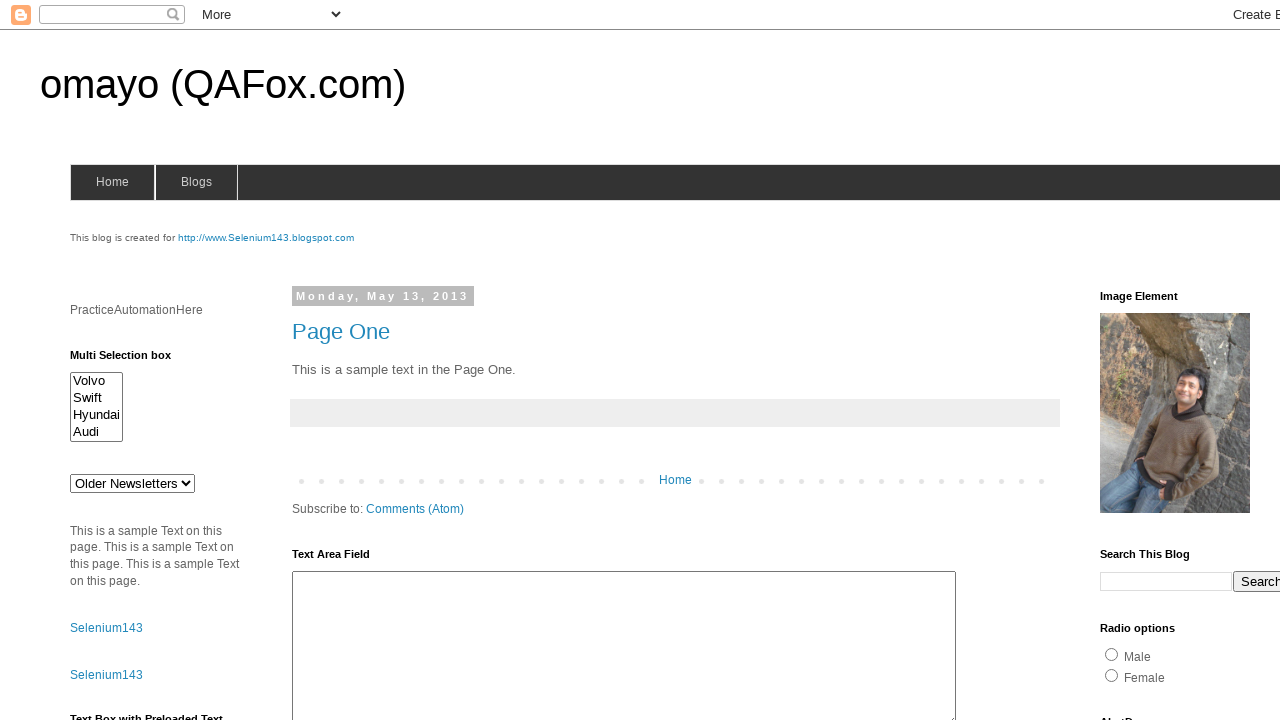

Retrieved text content from page link
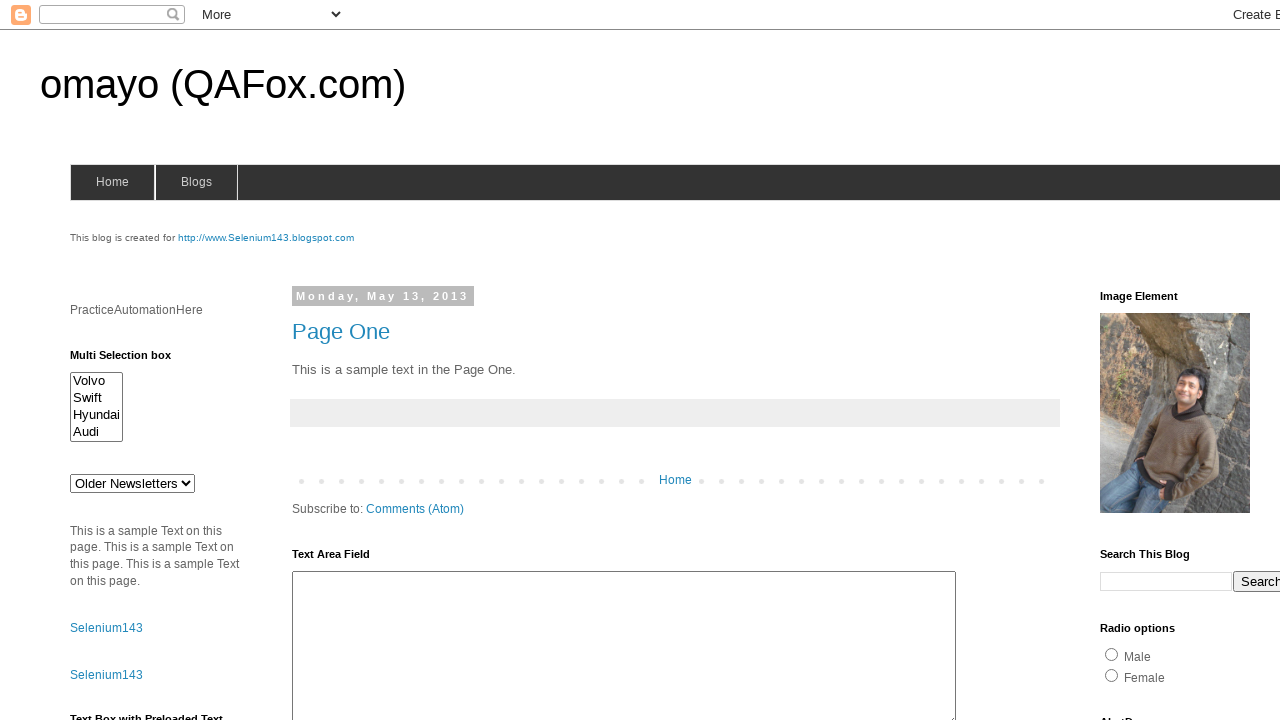

Retrieved href attribute from page link
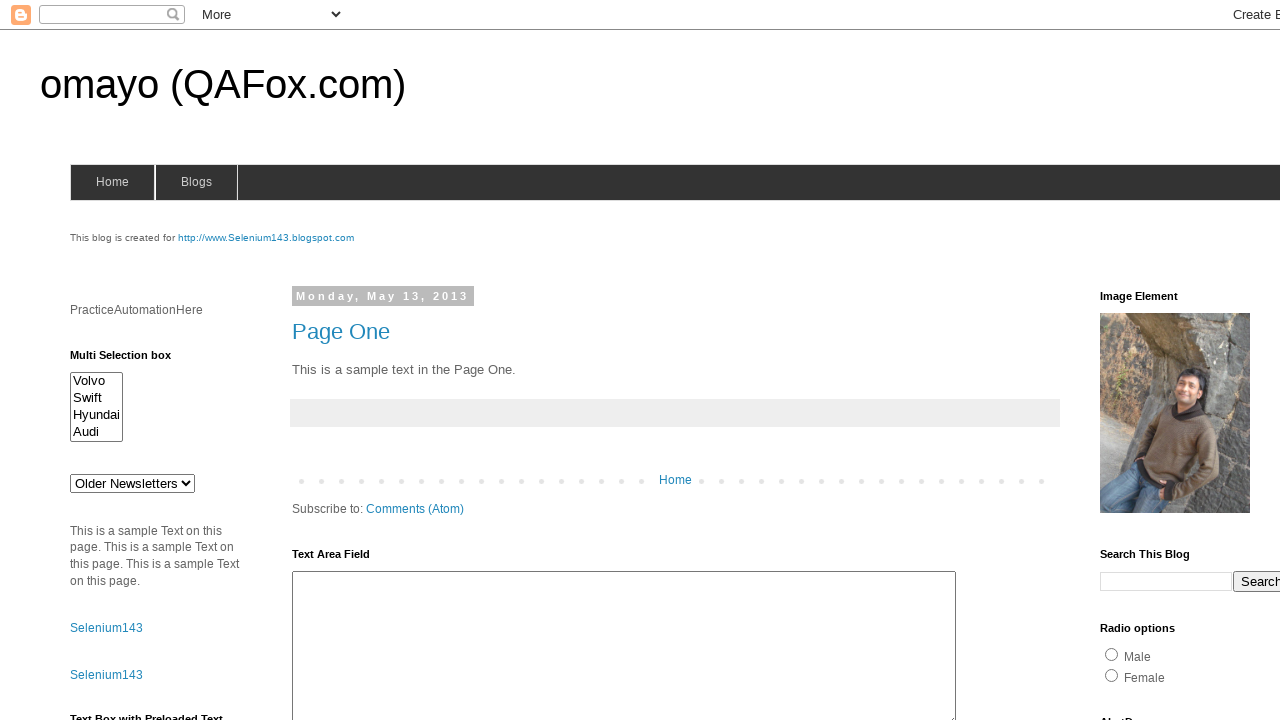

Retrieved text content from page link
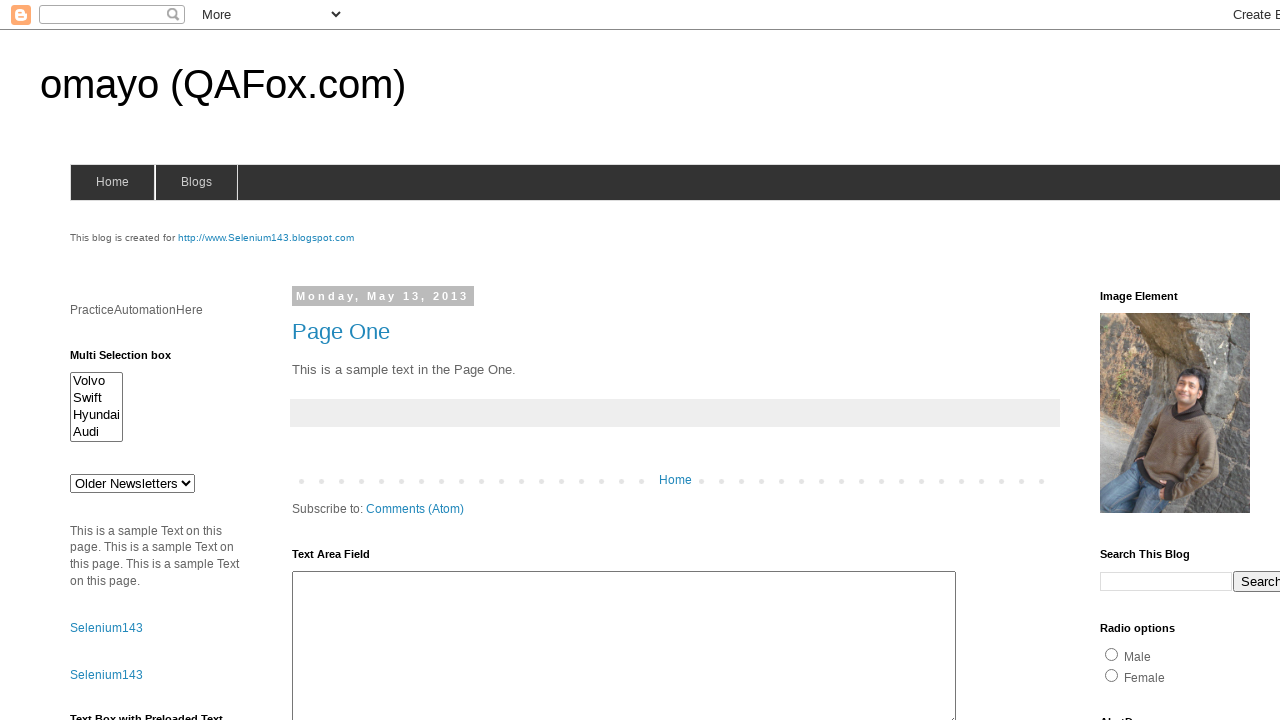

Retrieved href attribute from page link
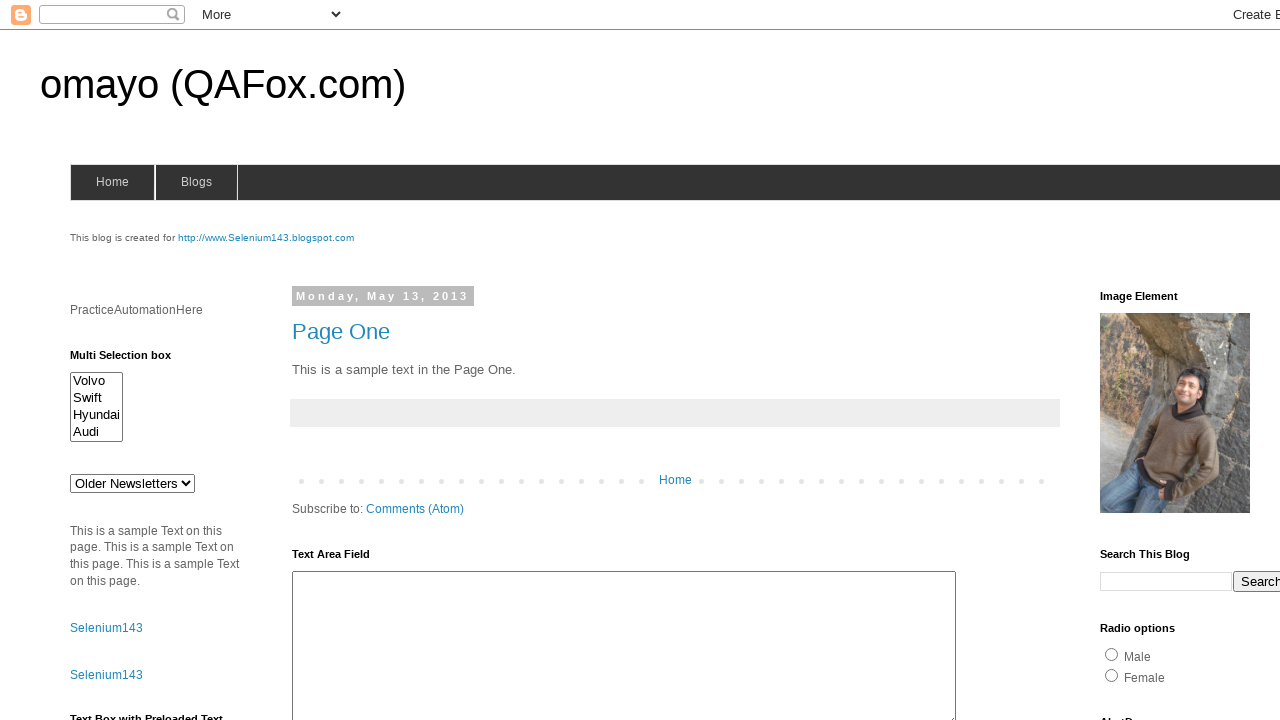

Retrieved text content from page link
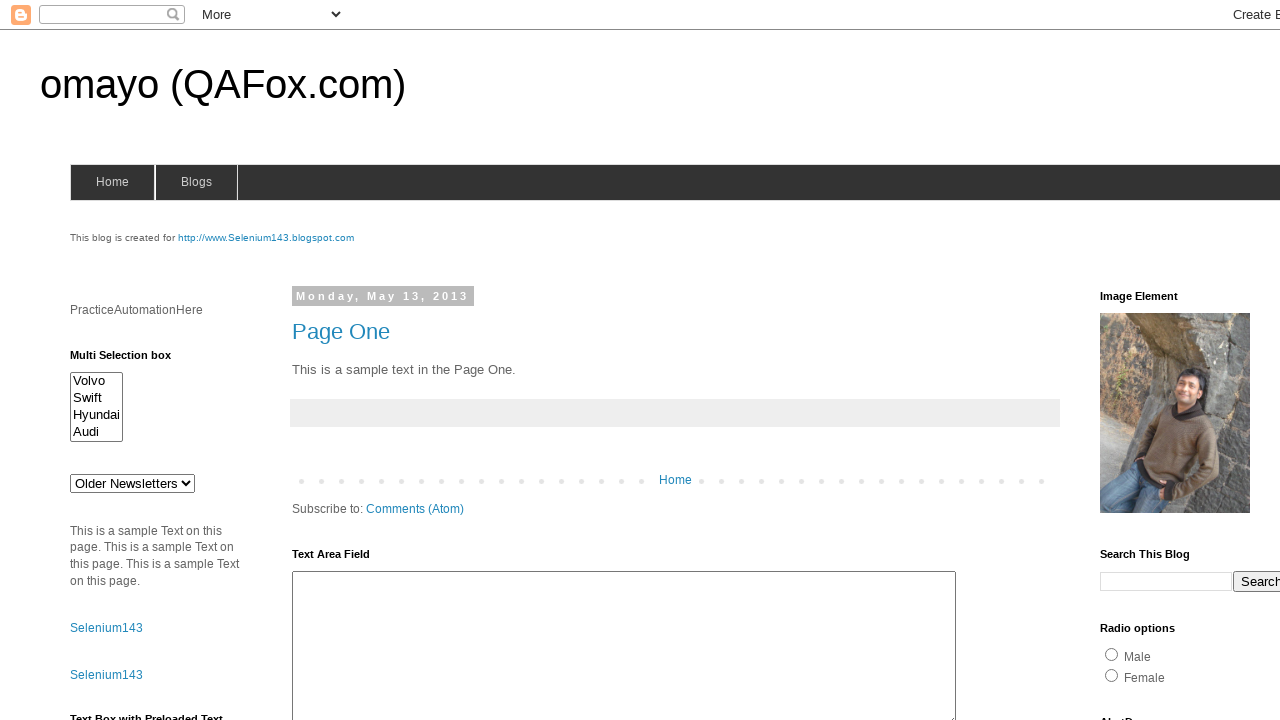

Retrieved href attribute from page link
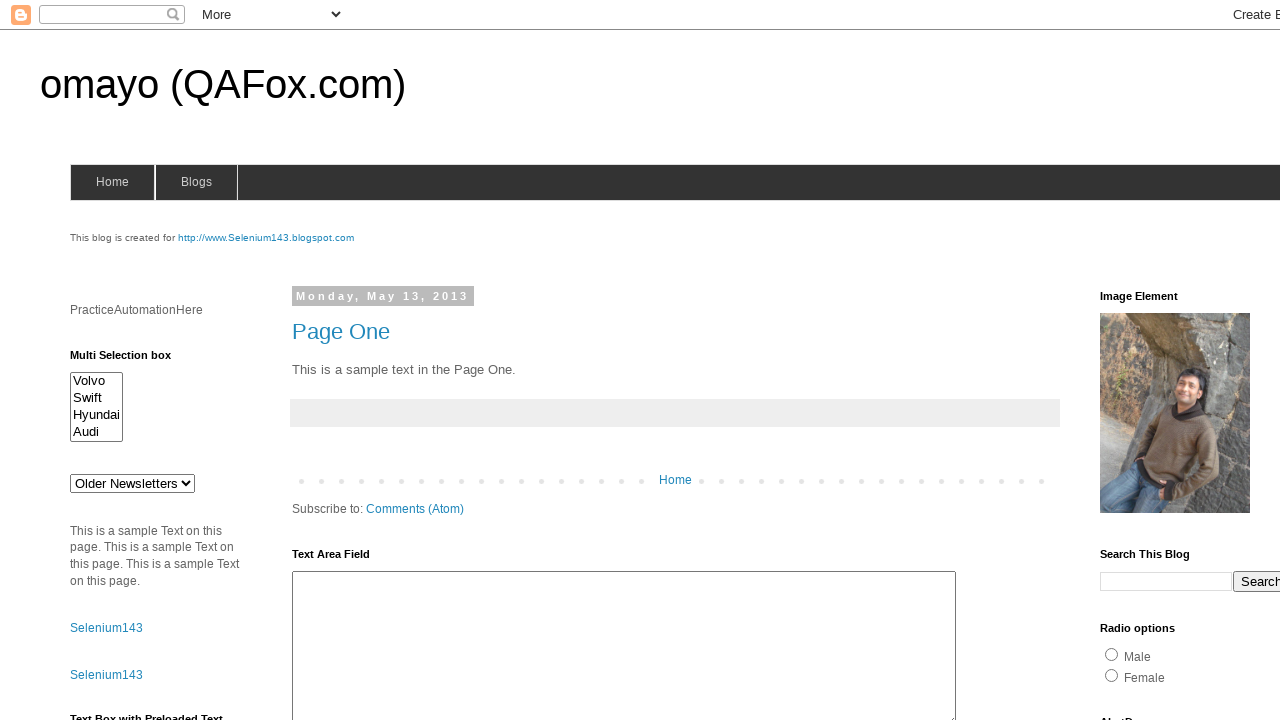

Retrieved text content from page link
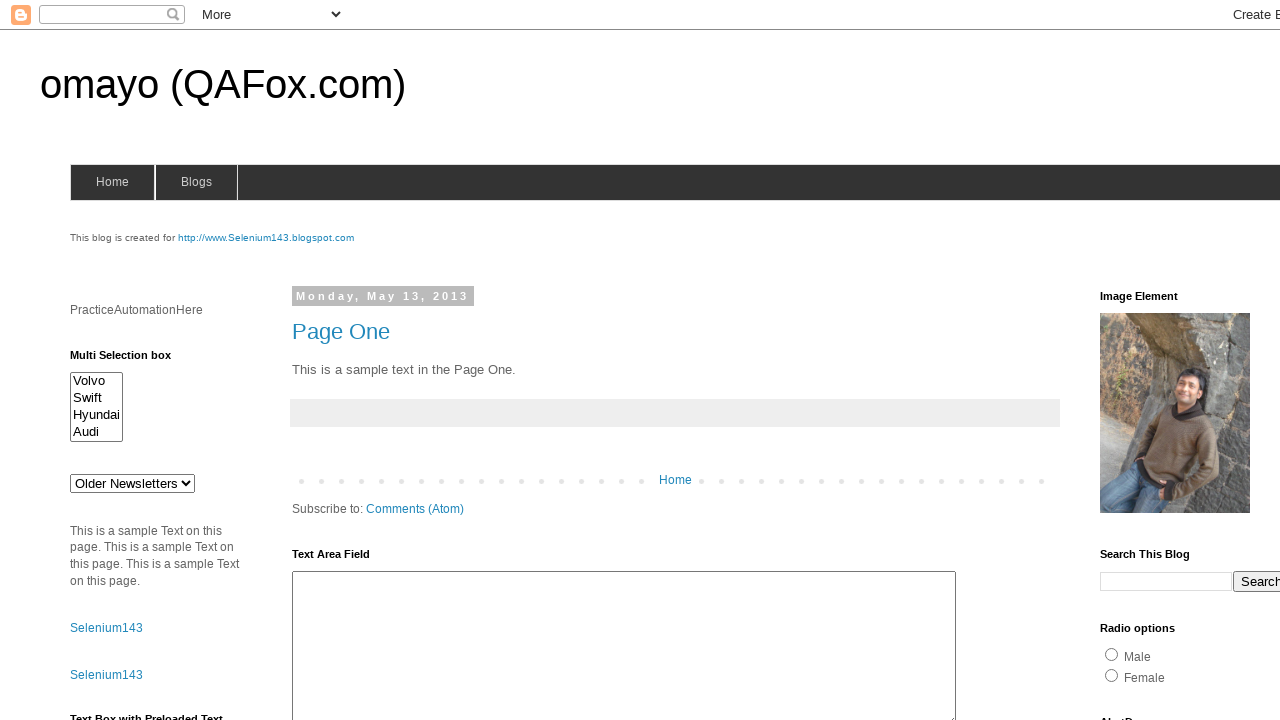

Retrieved href attribute from page link
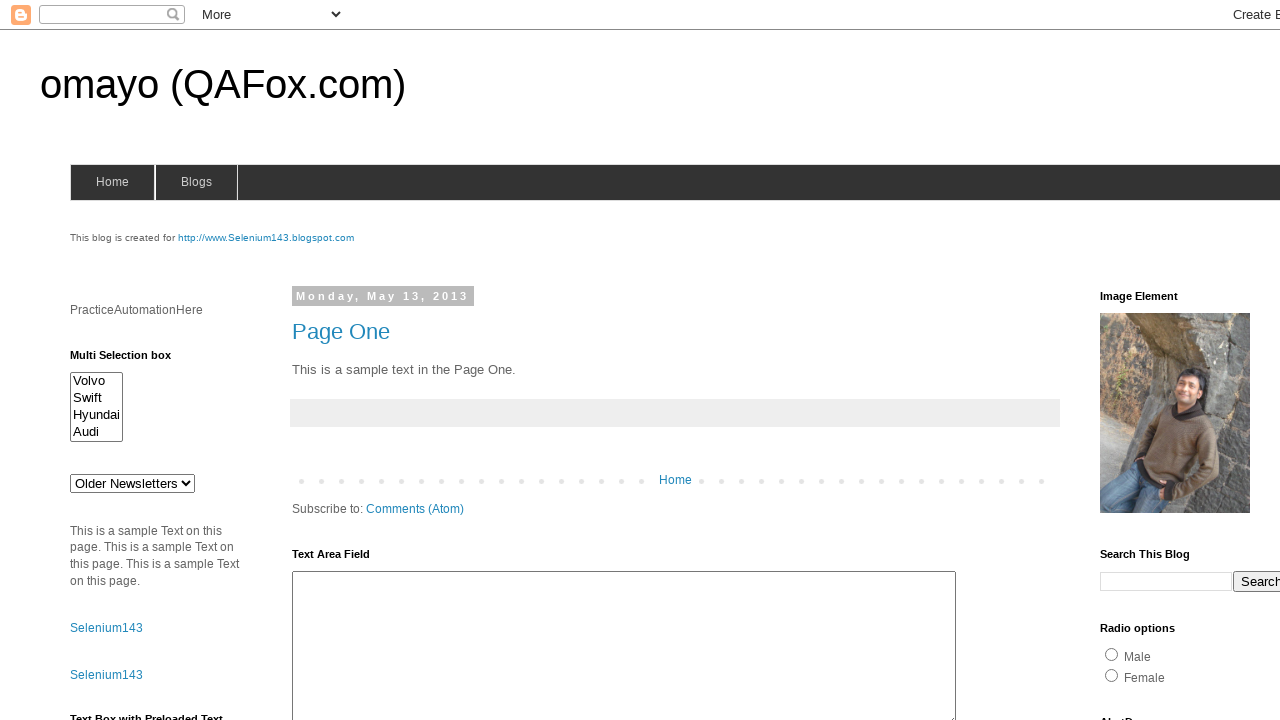

Retrieved text content from page link
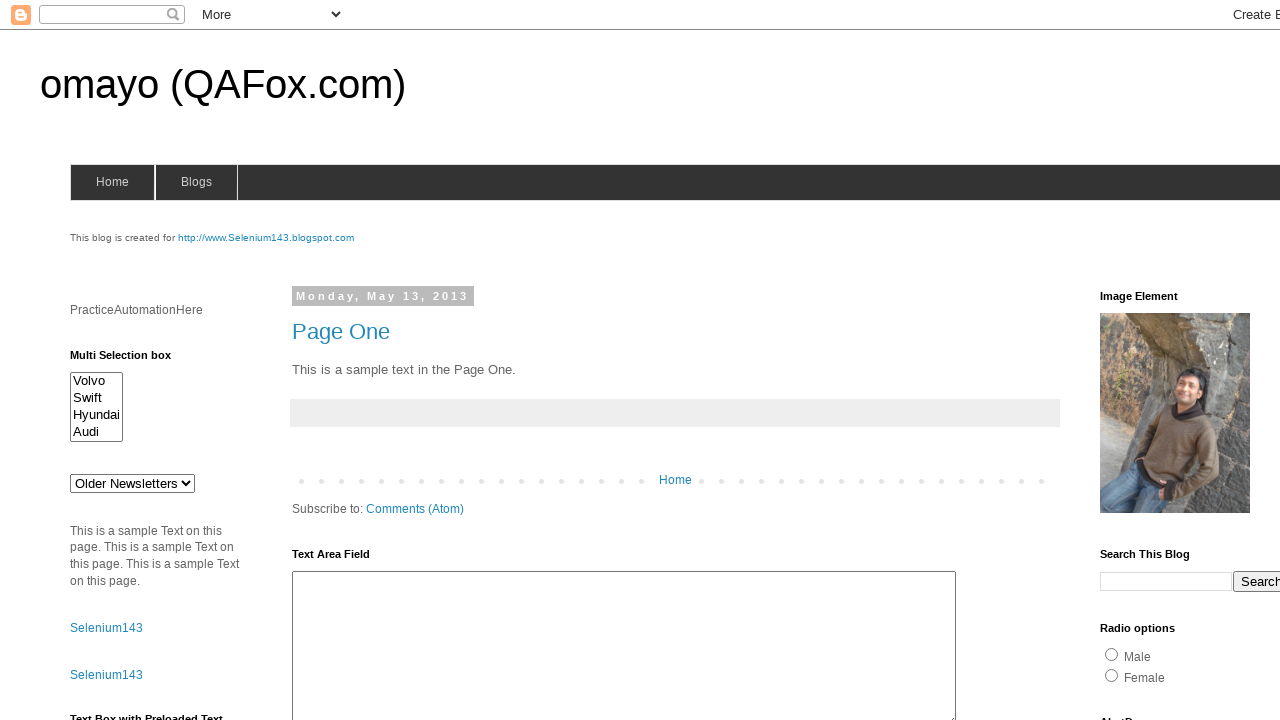

Retrieved href attribute from page link
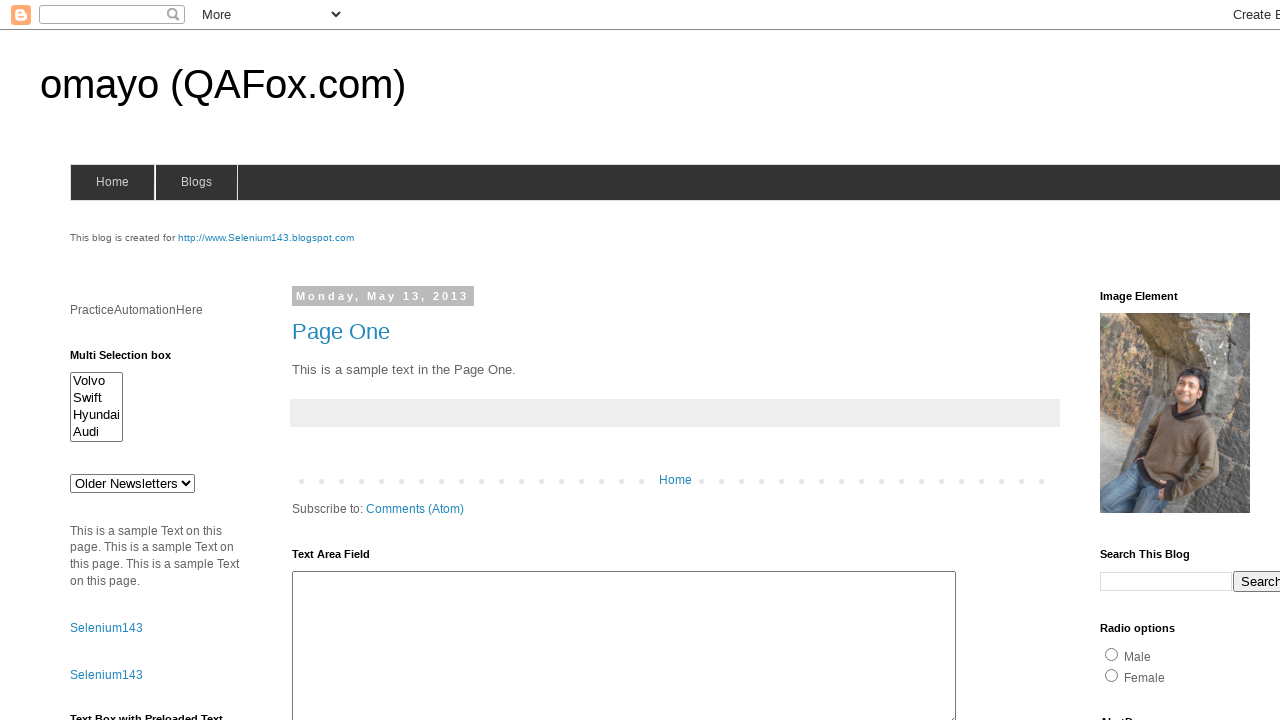

Retrieved text content from page link
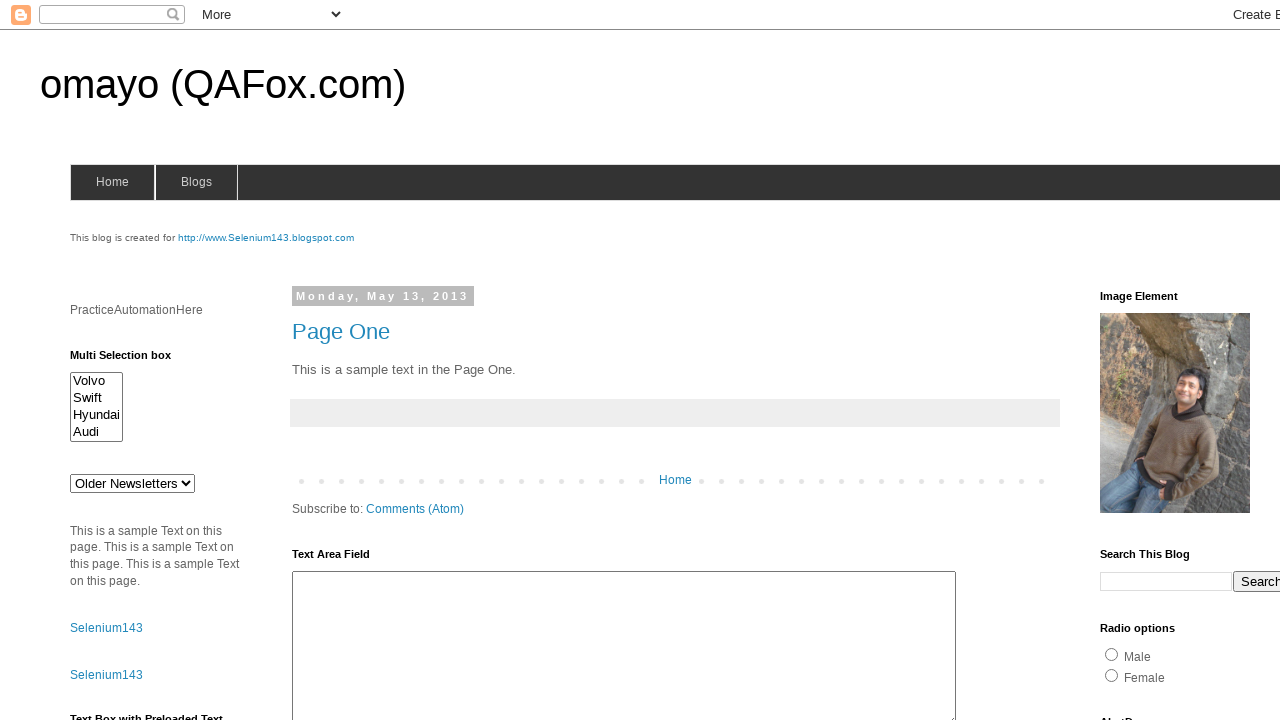

Retrieved href attribute from page link
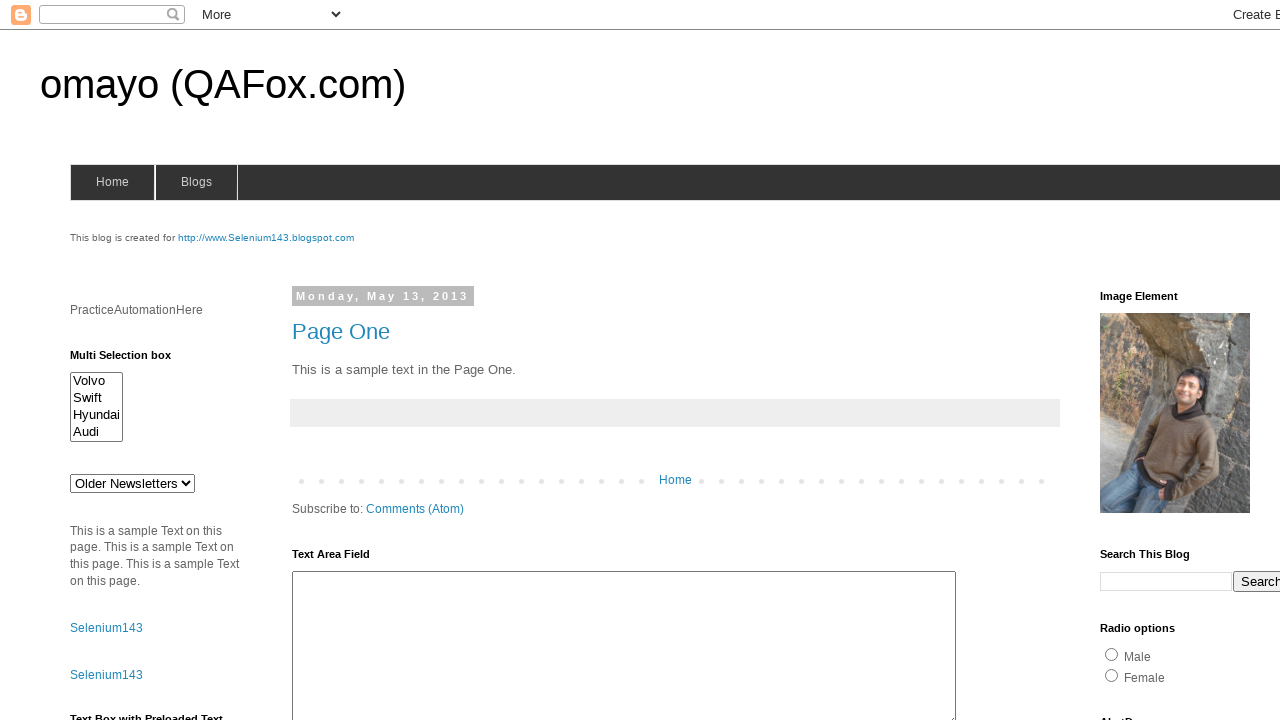

Retrieved text content from page link
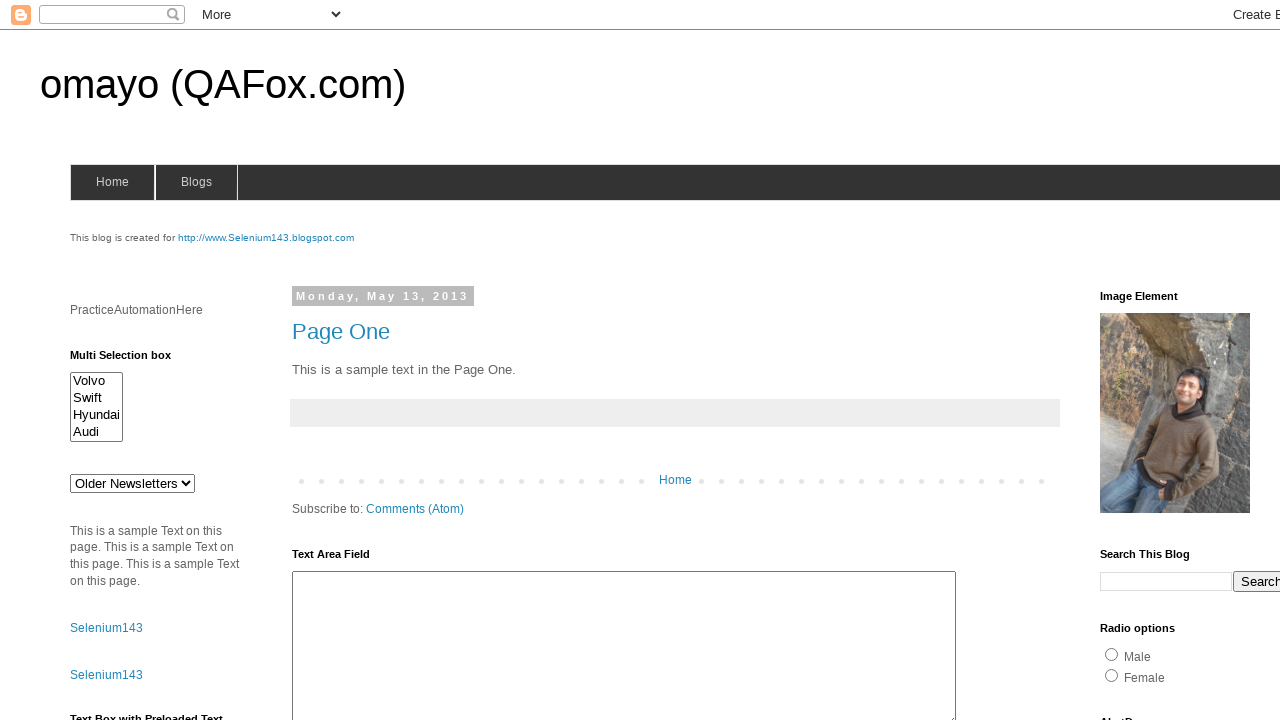

Retrieved href attribute from page link
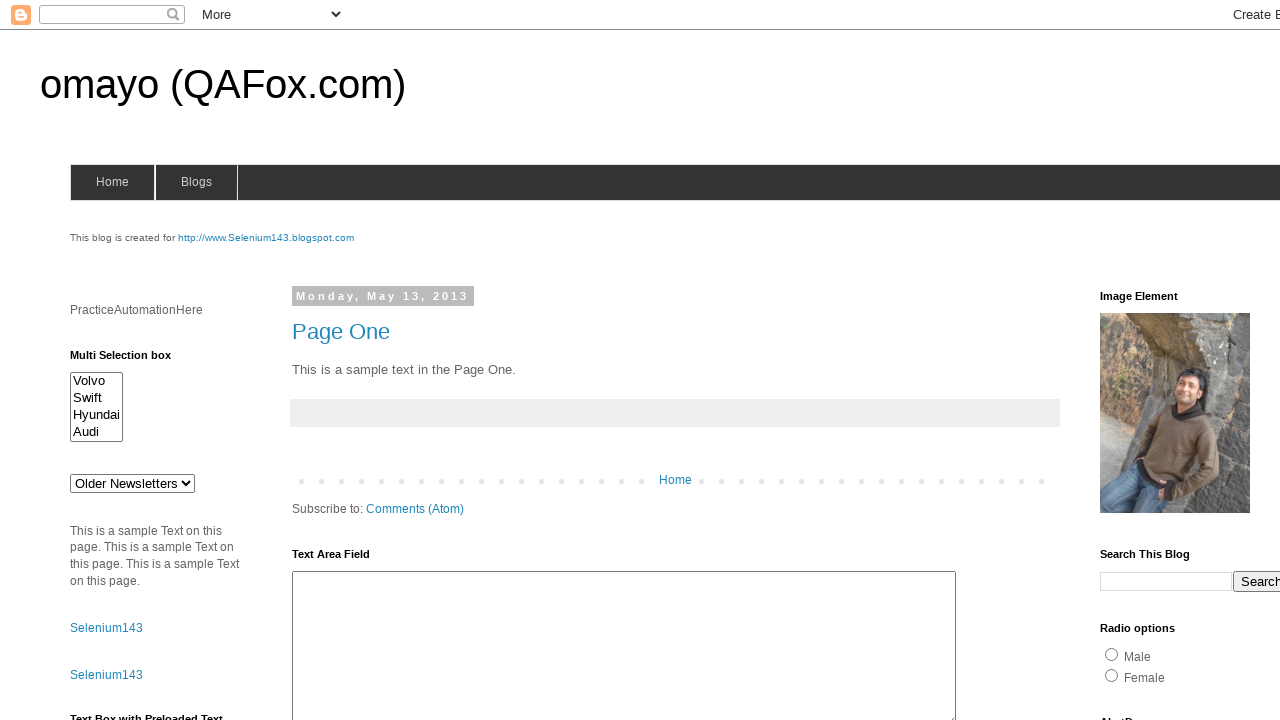

Retrieved text content from page link
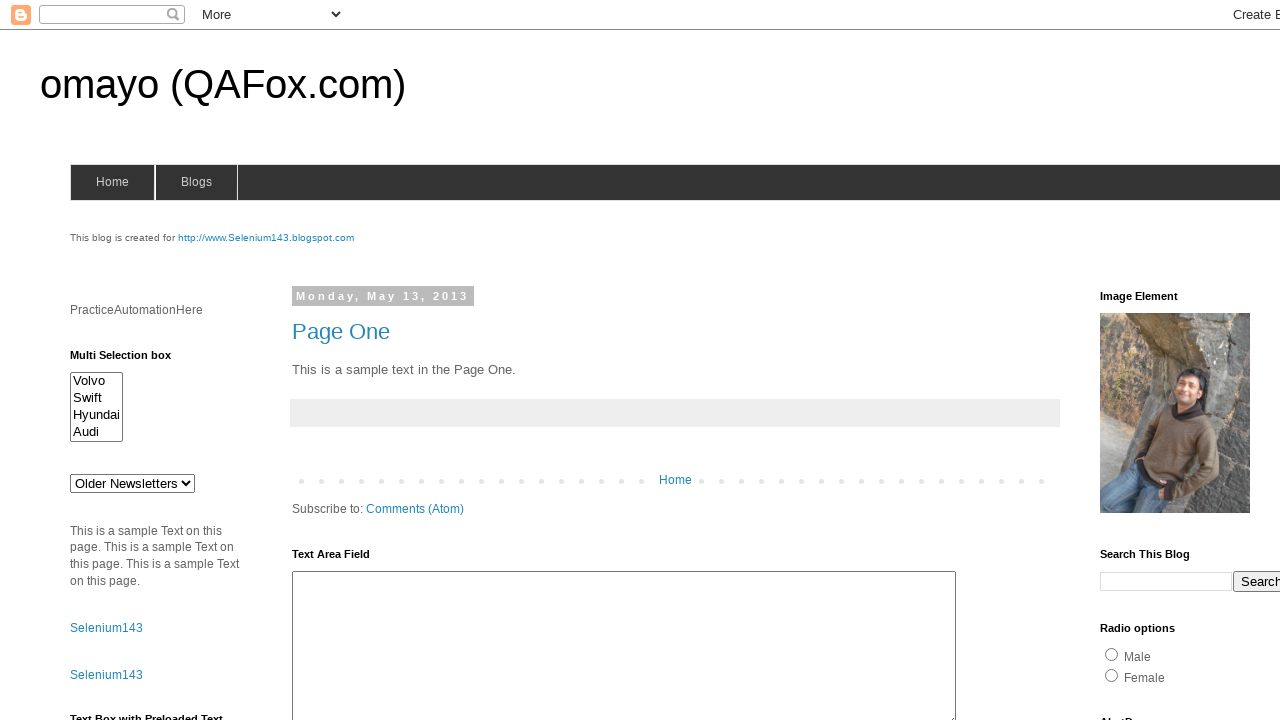

Retrieved href attribute from page link
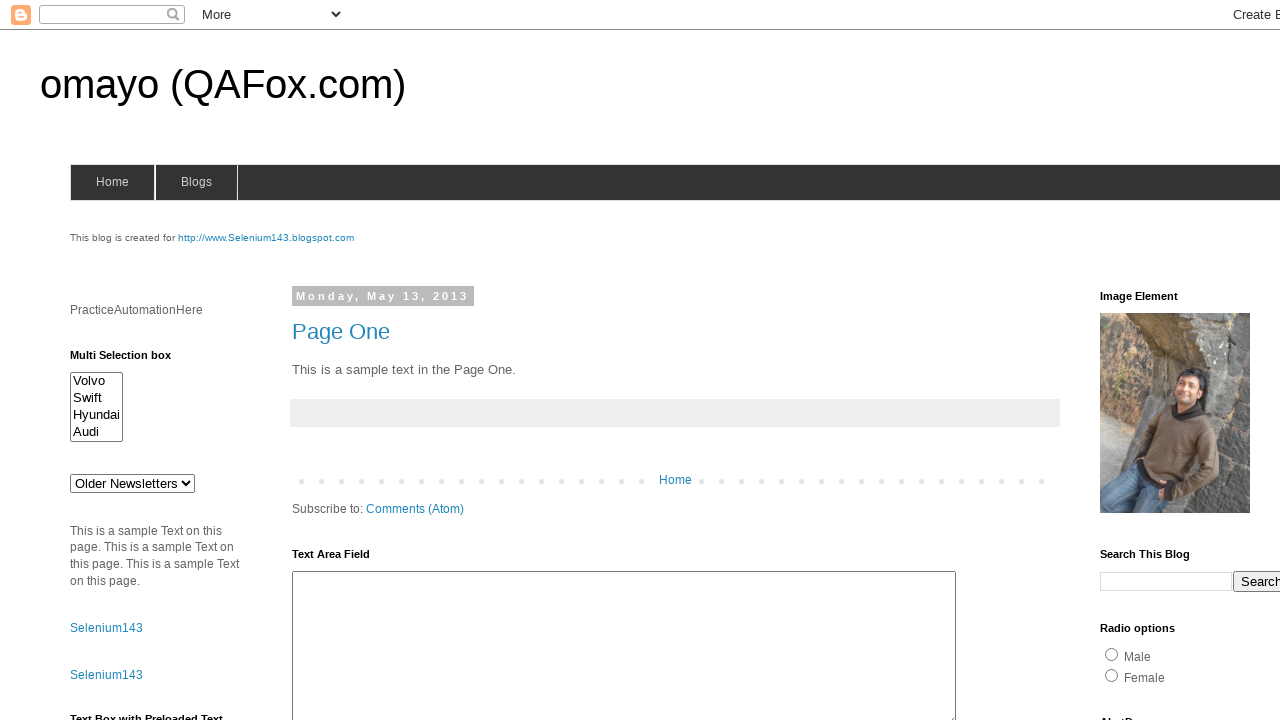

Retrieved text content from page link
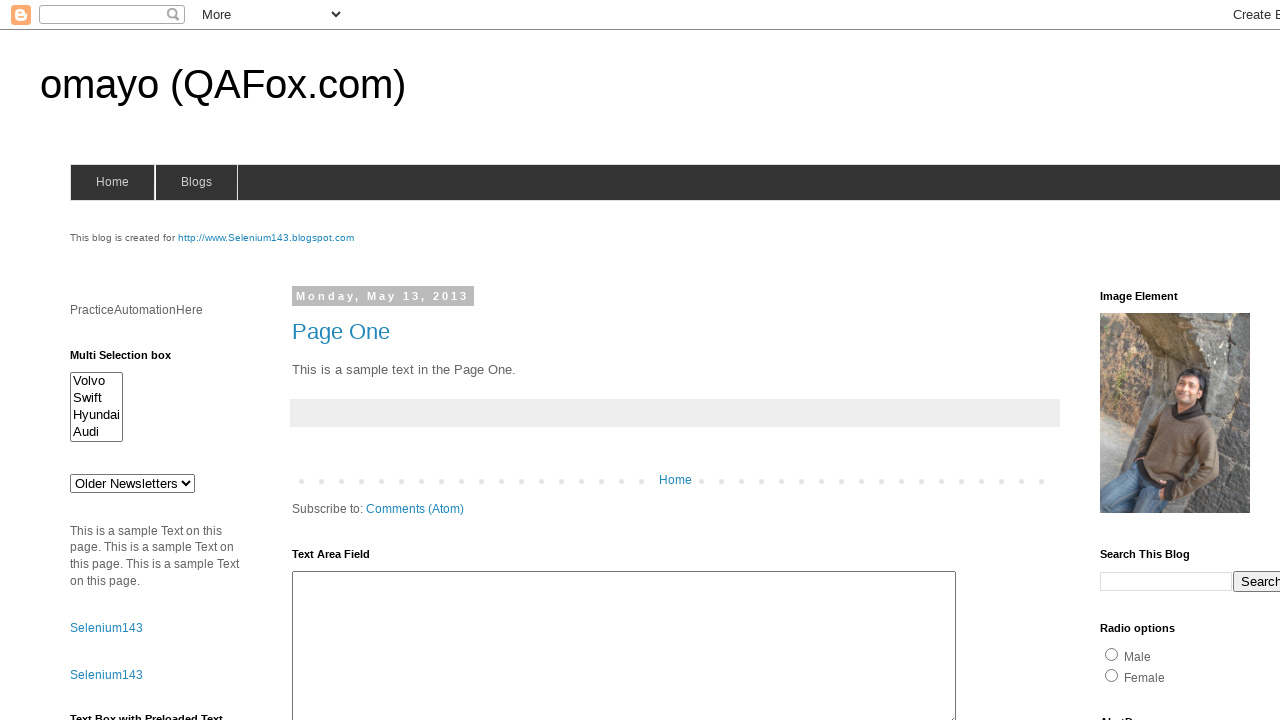

Retrieved href attribute from page link
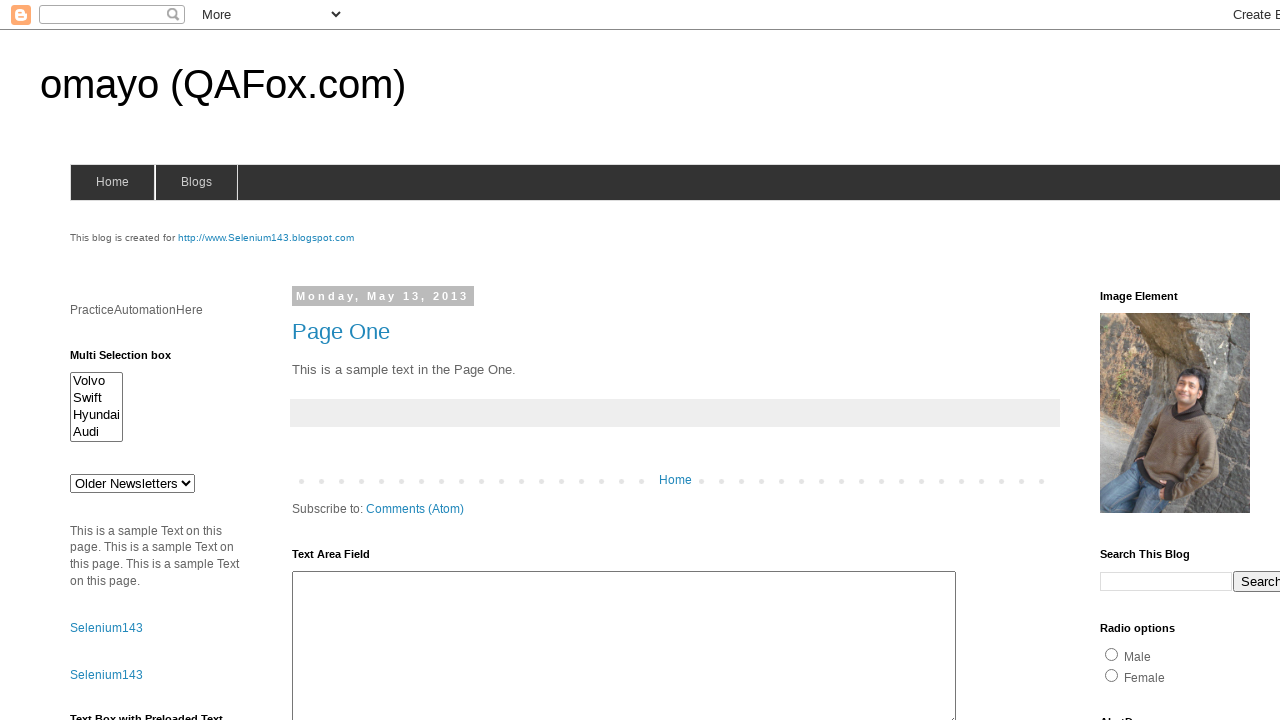

Retrieved text content from page link
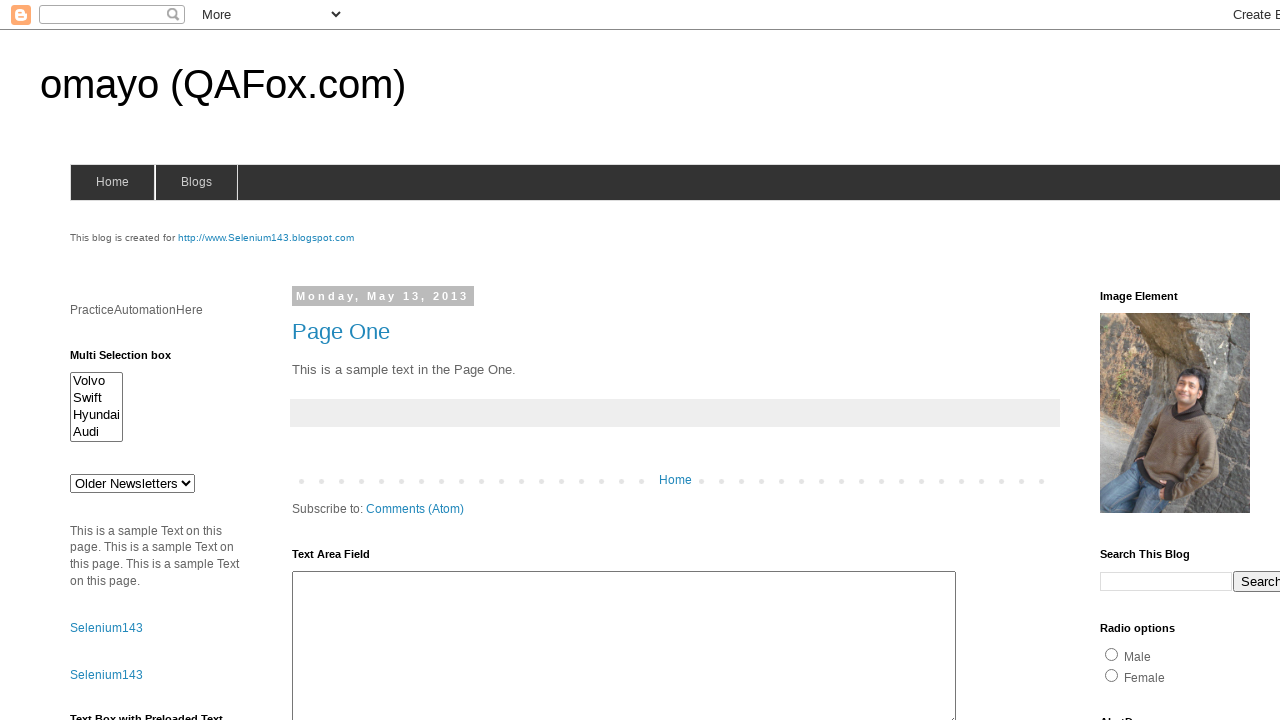

Retrieved href attribute from page link
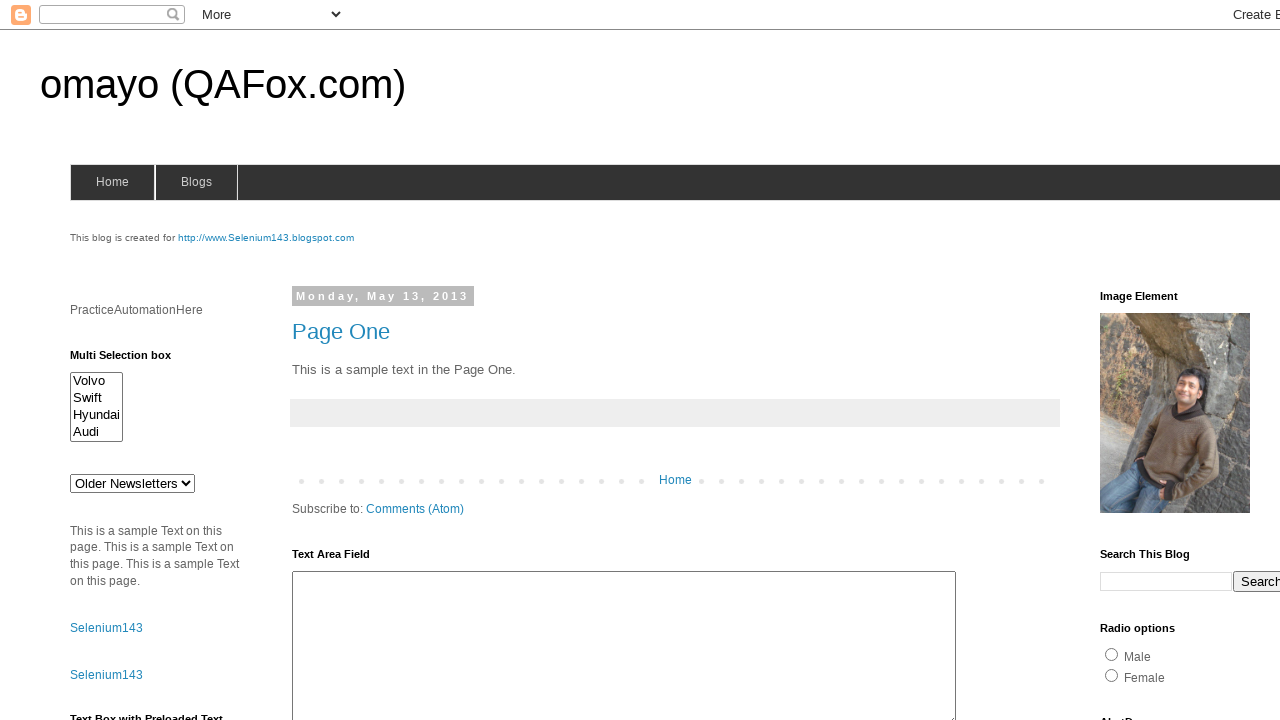

Retrieved text content from page link
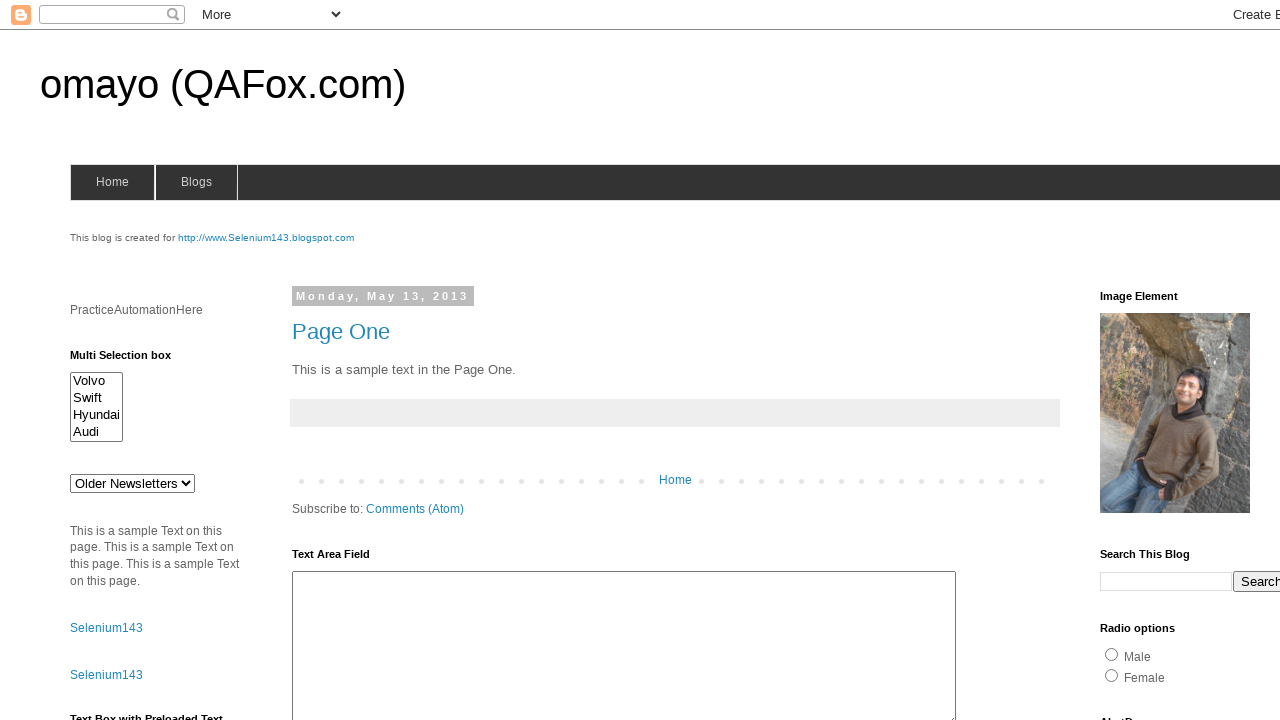

Retrieved href attribute from page link
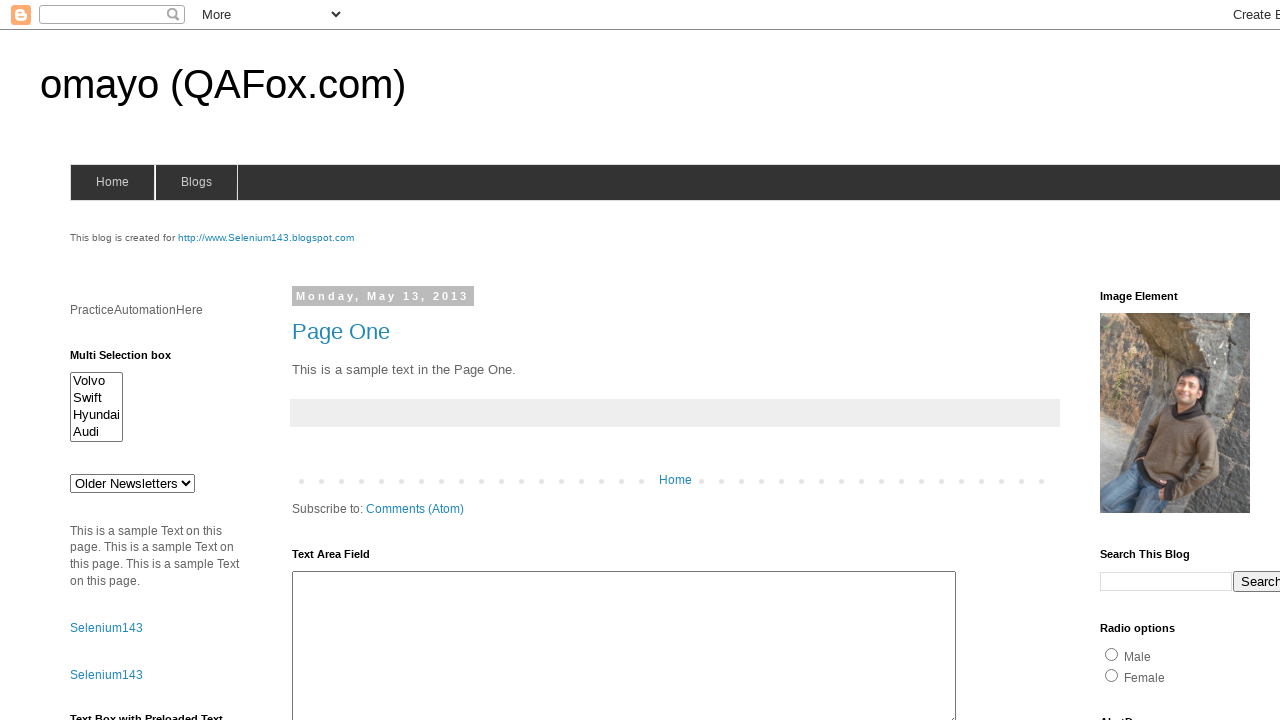

Retrieved text content from page link
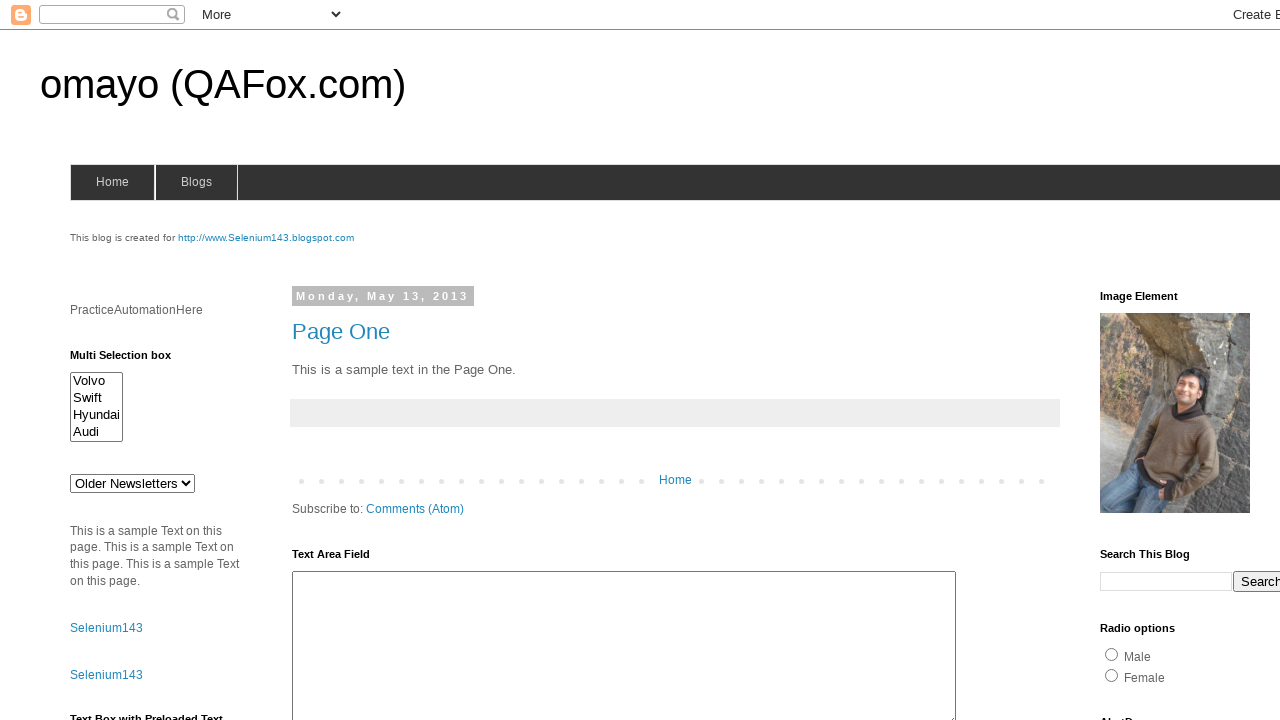

Retrieved href attribute from page link
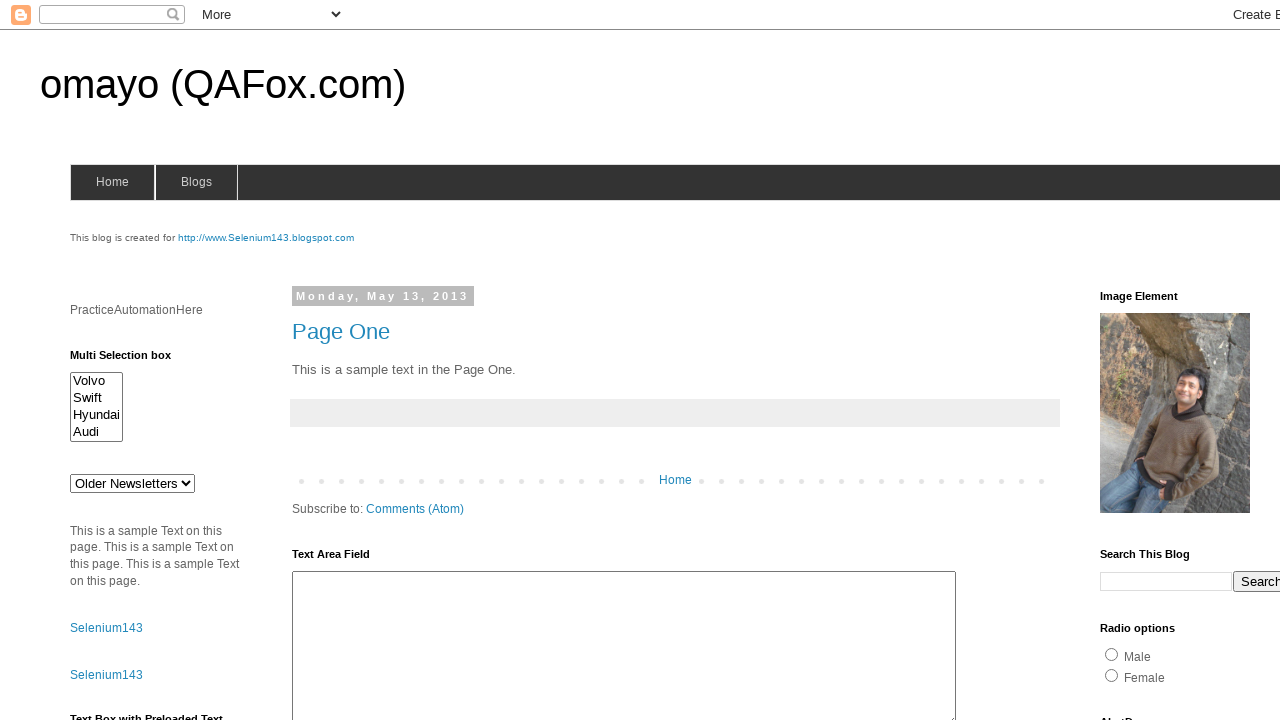

Retrieved text content from page link
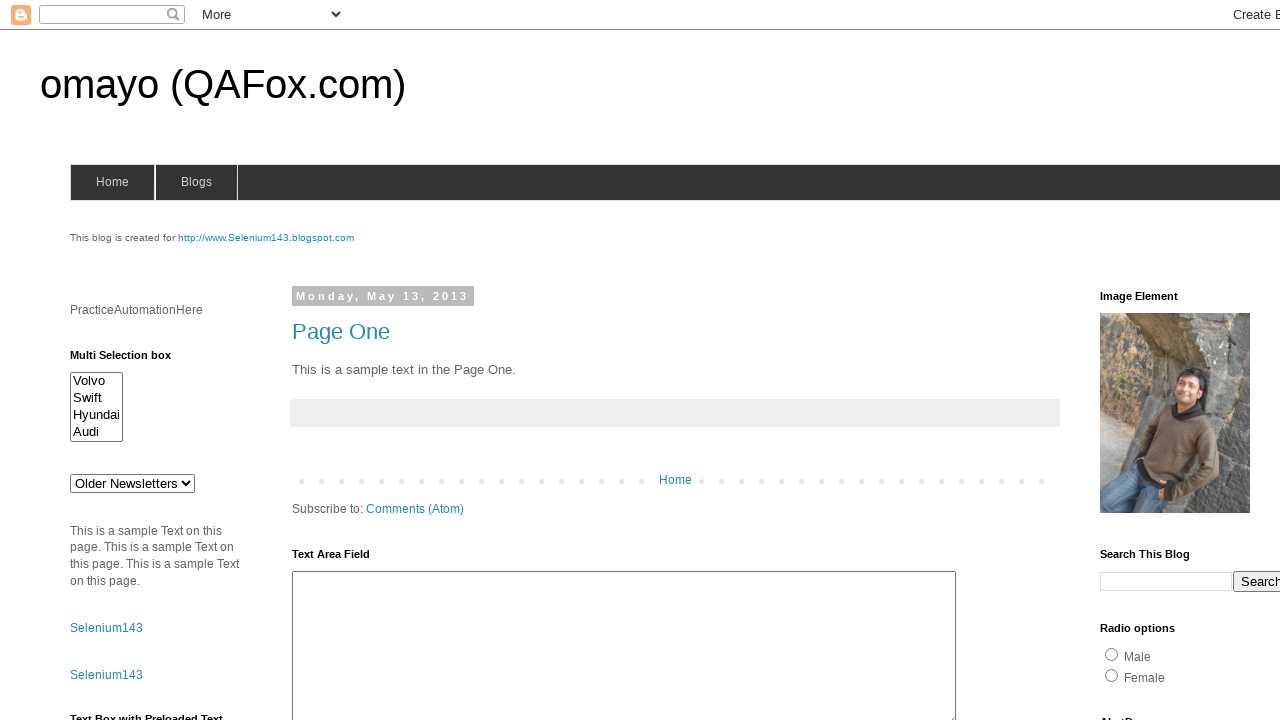

Retrieved href attribute from page link
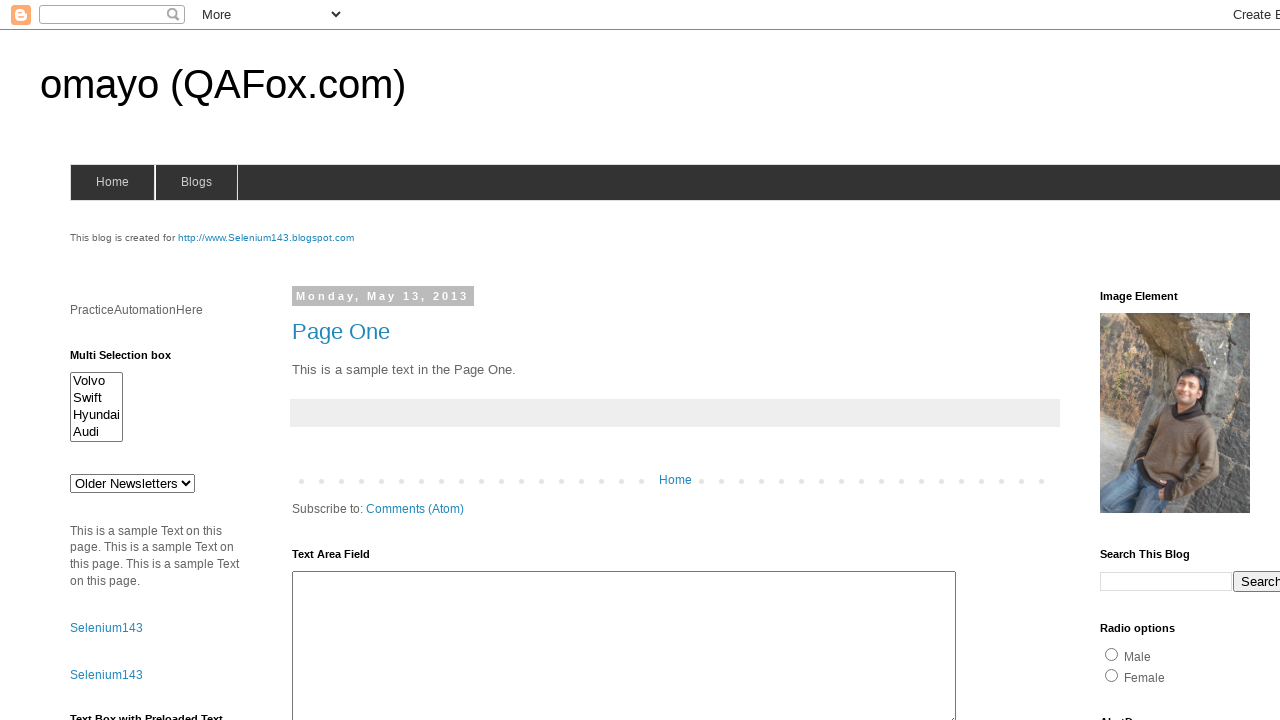

Retrieved text content from page link
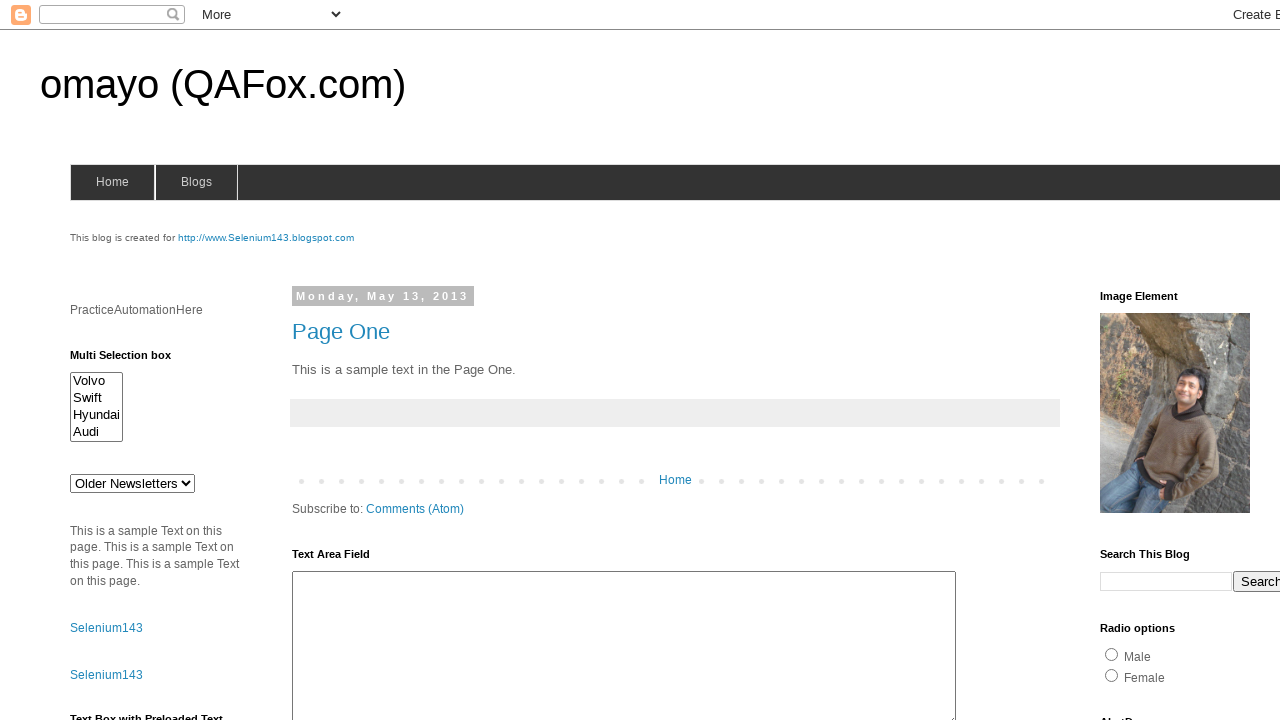

Retrieved href attribute from page link
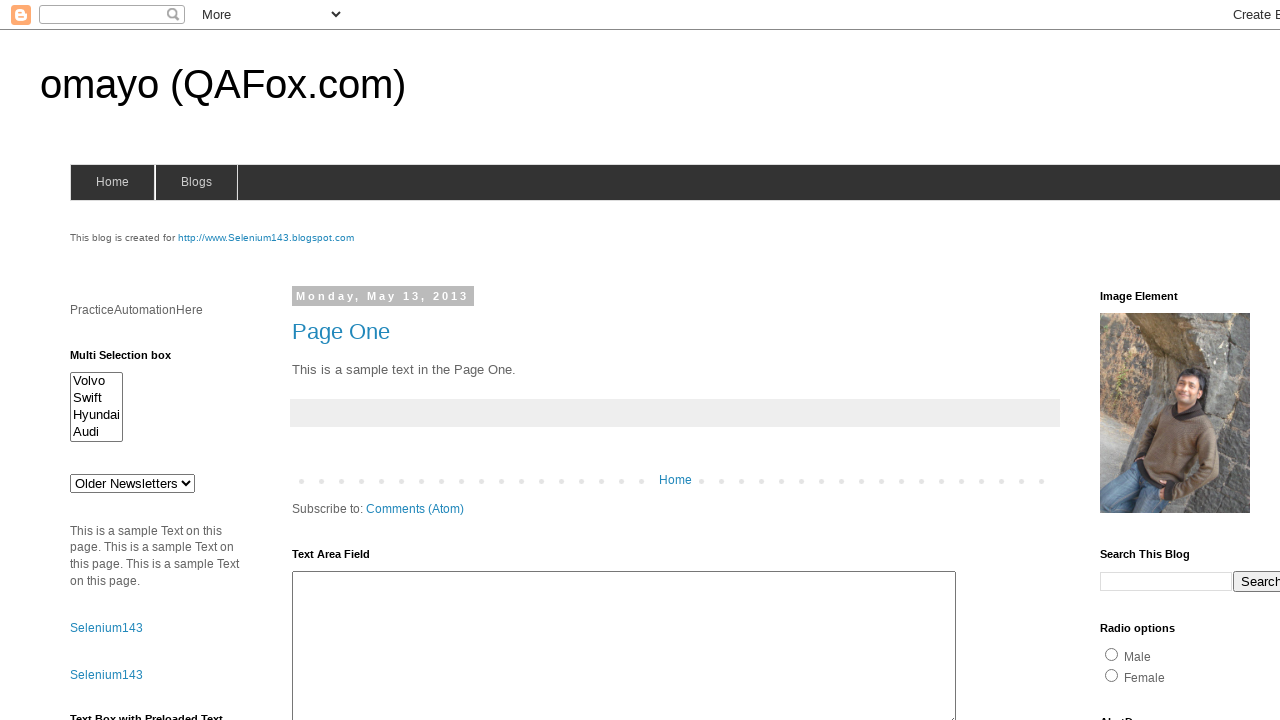

Retrieved text content from page link
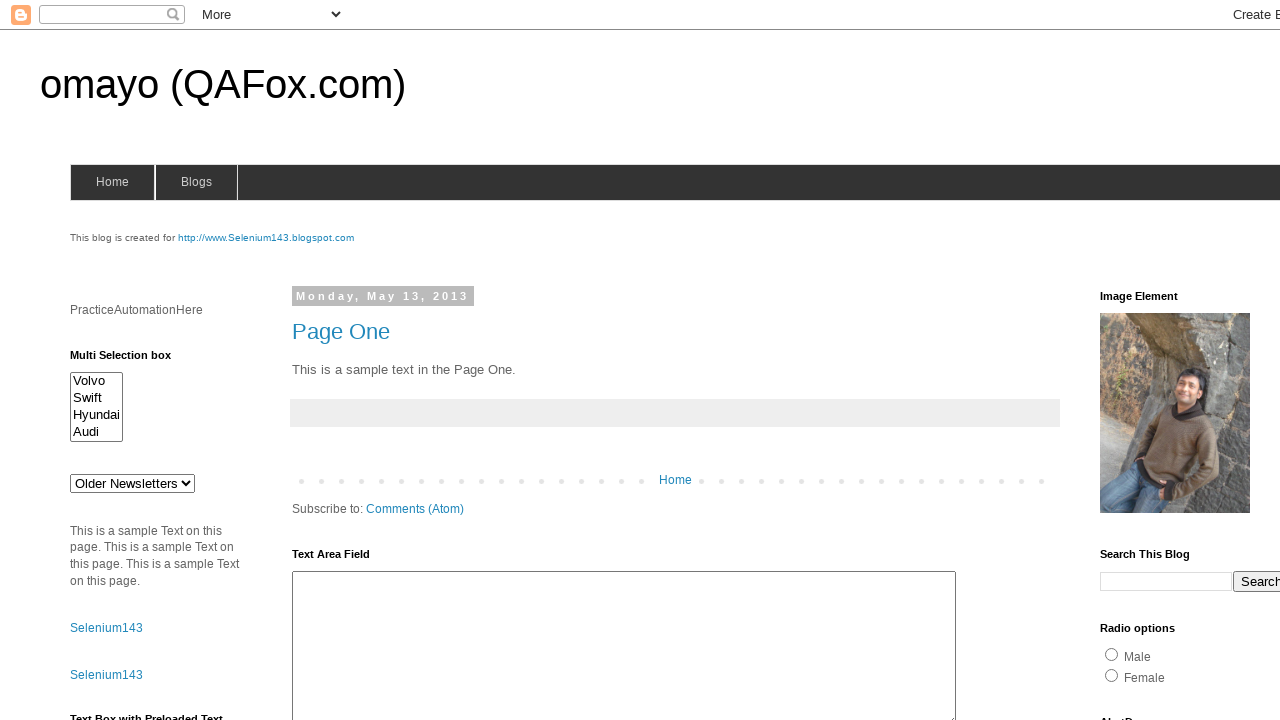

Retrieved href attribute from page link
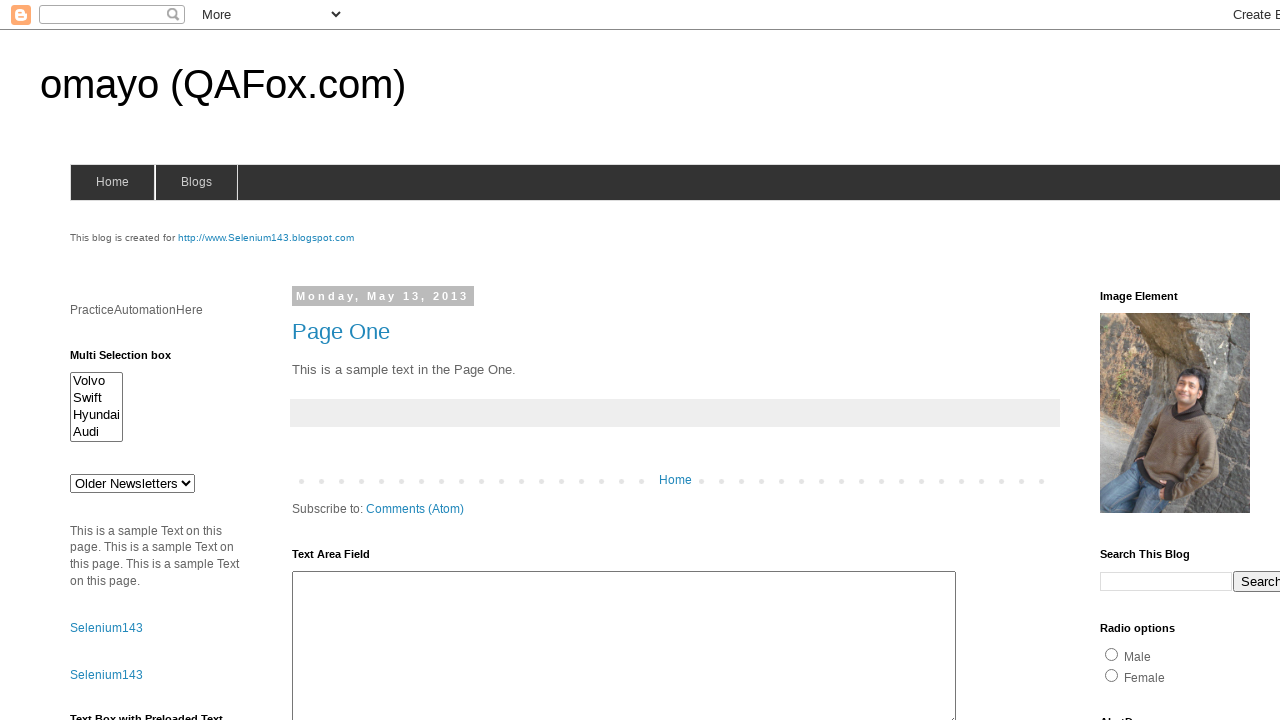

Retrieved text content from page link
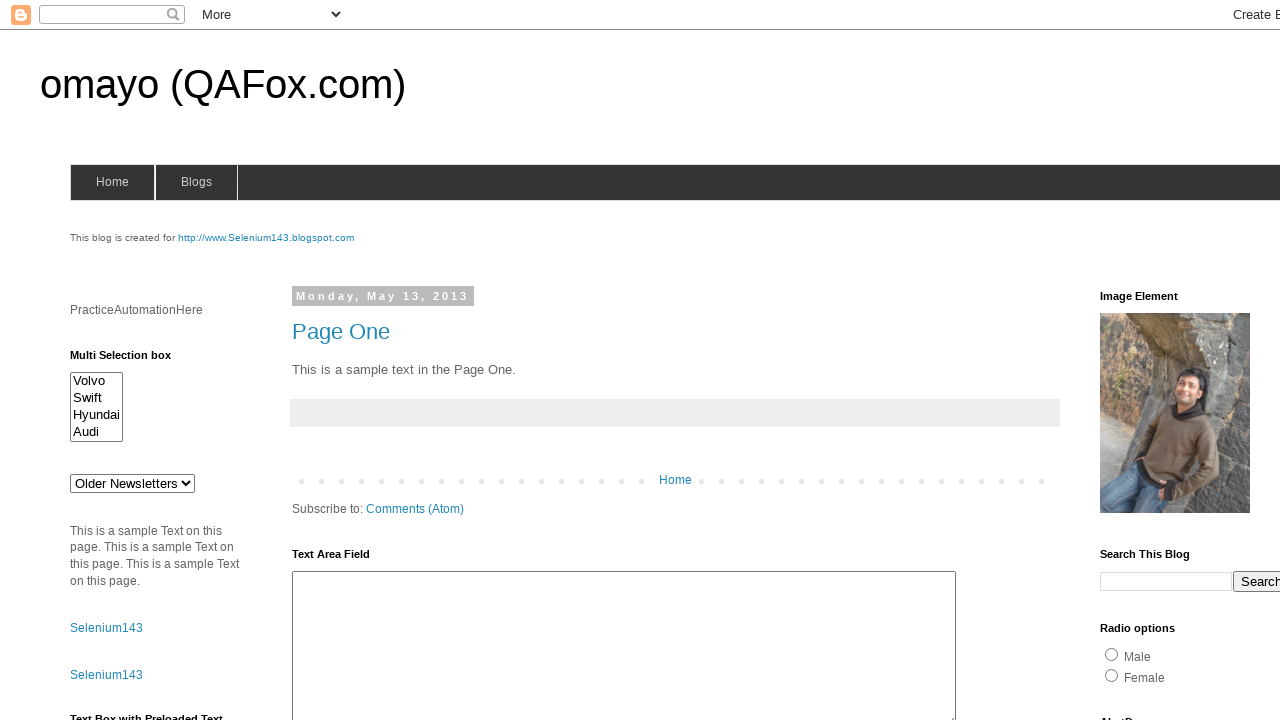

Retrieved href attribute from page link
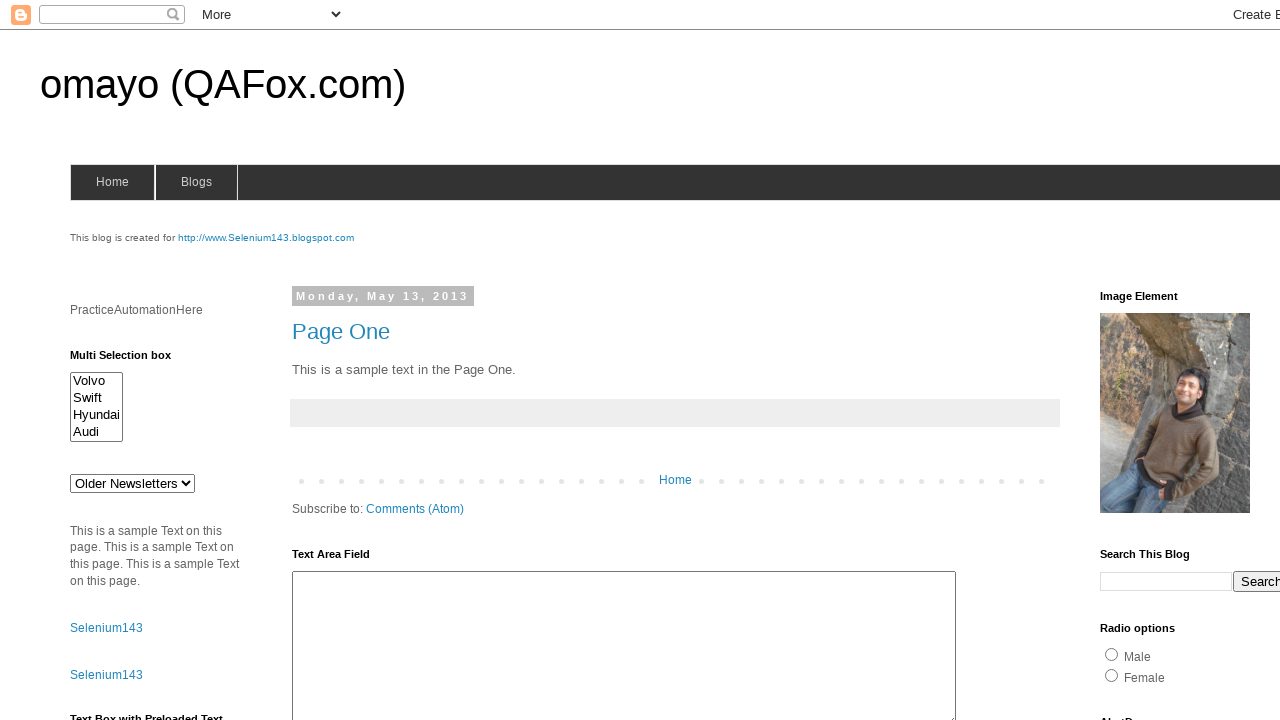

Retrieved text content from page link
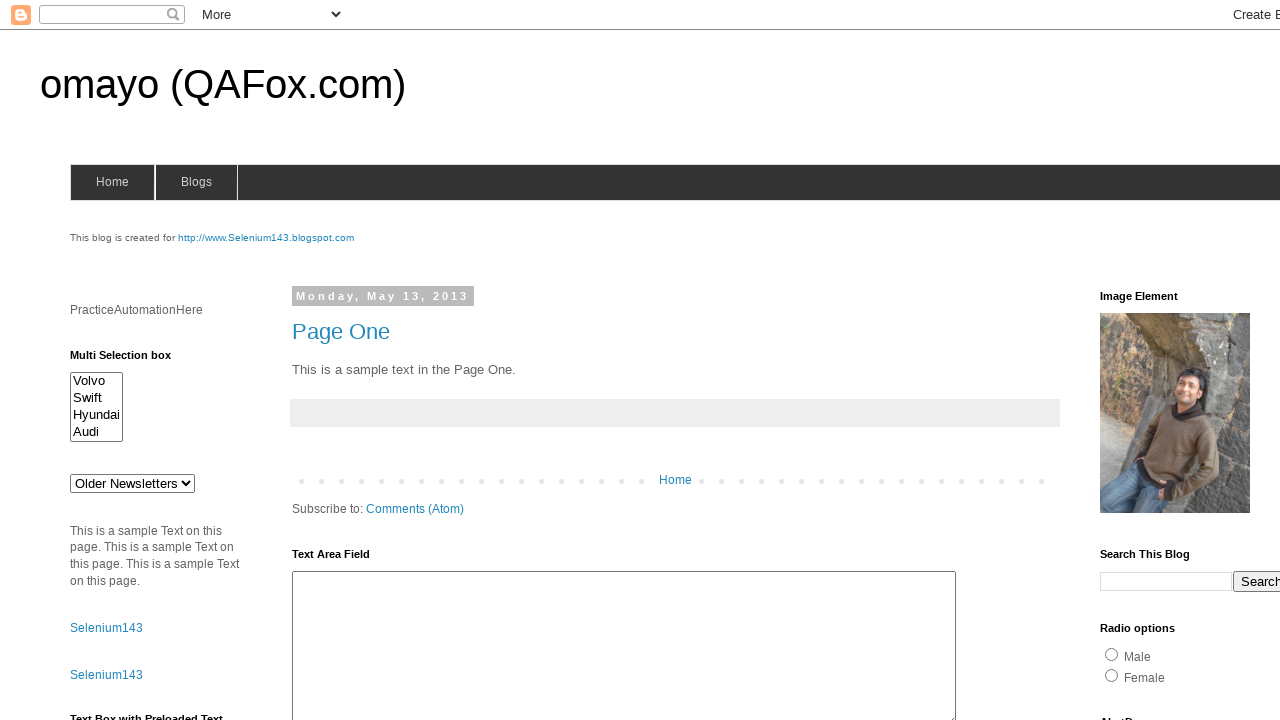

Retrieved href attribute from page link
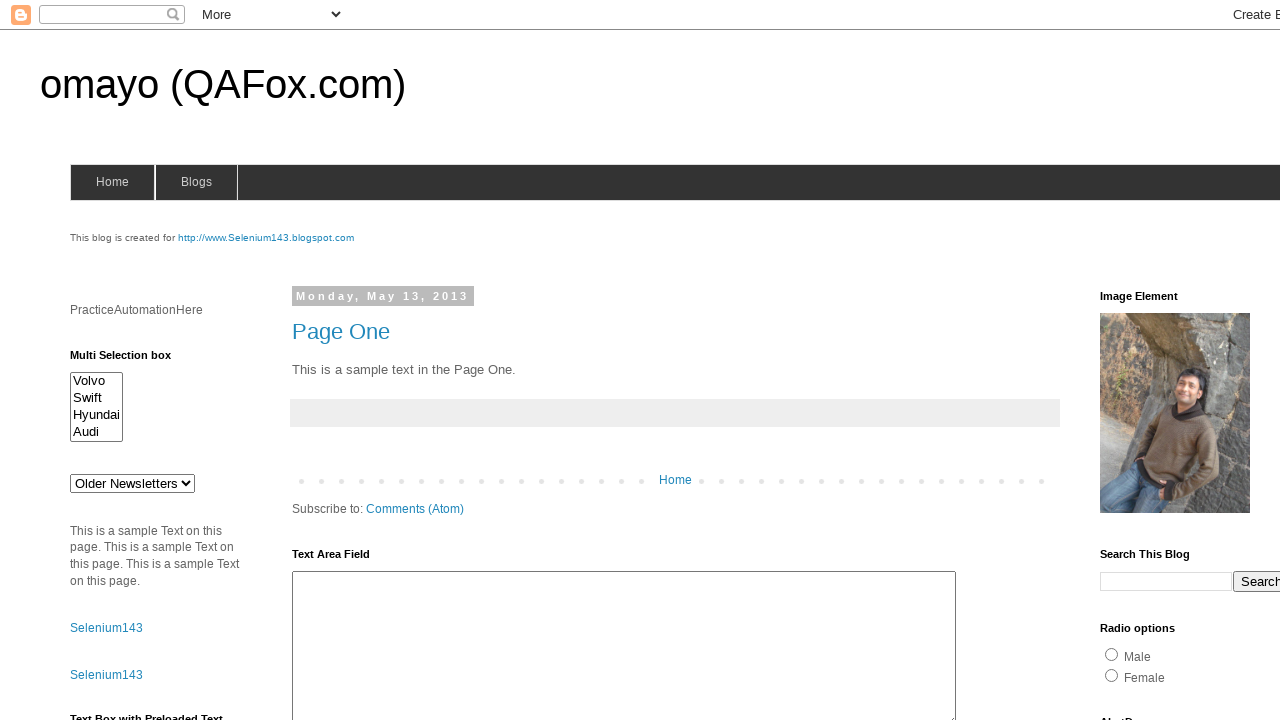

Retrieved text content from page link
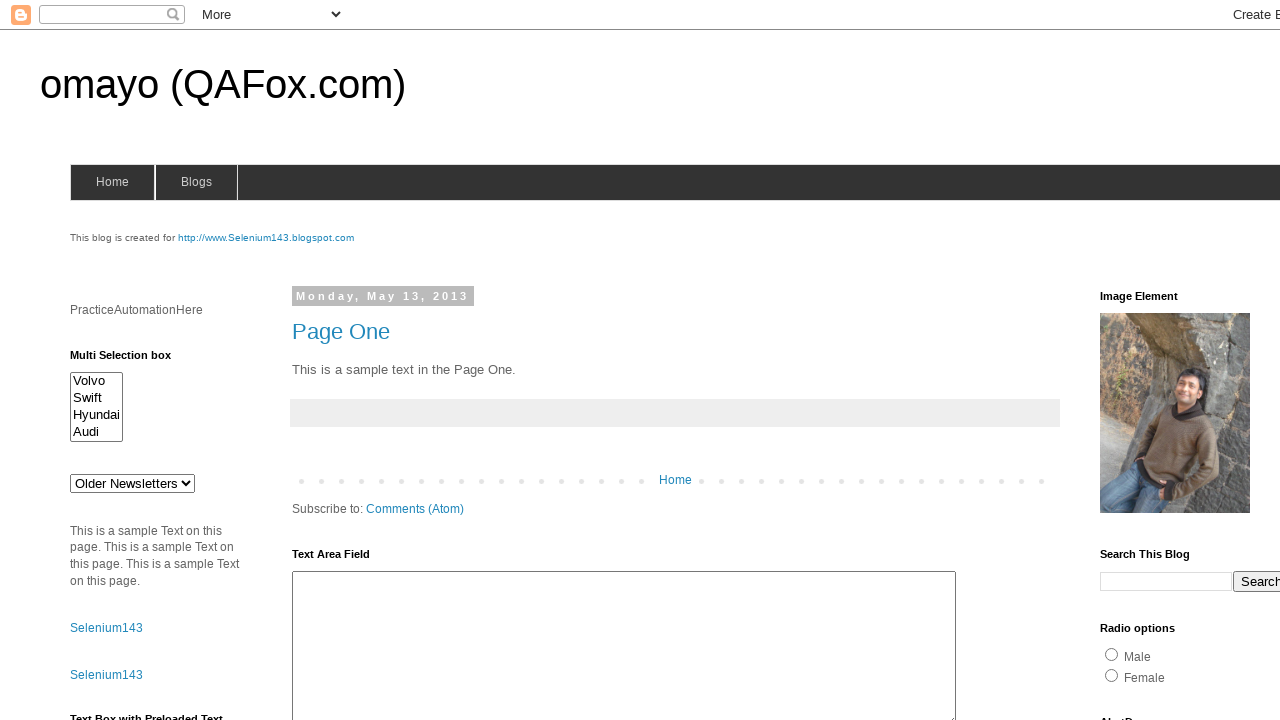

Retrieved href attribute from page link
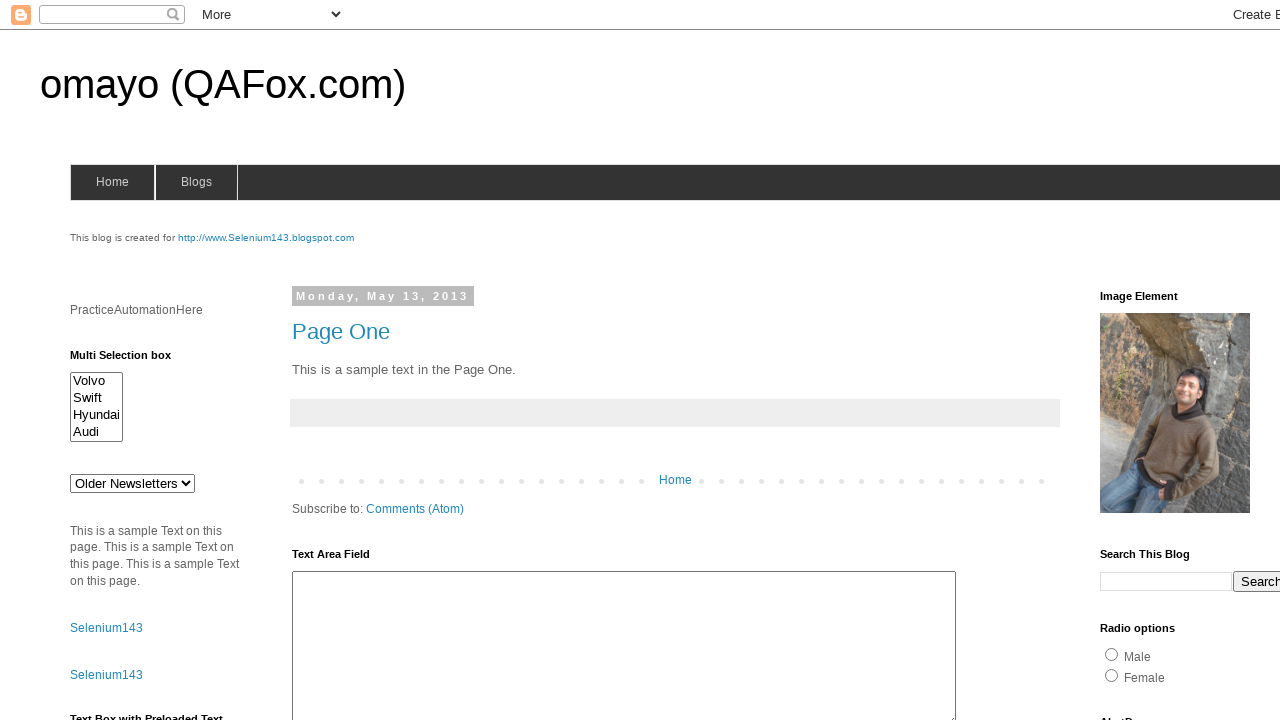

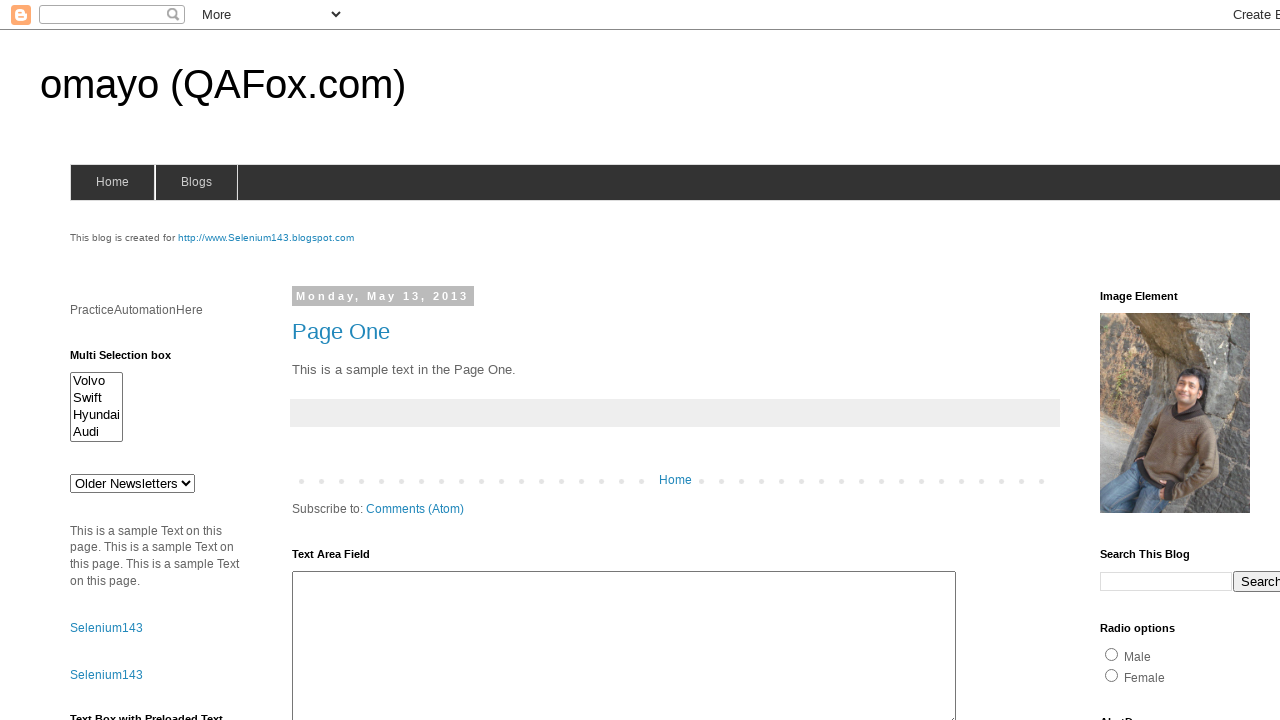